Automates playing the 2048 game by sending arrow key sequences in a pattern (up, right, down, left)

Starting URL: https://gabrielecirulli.github.io/2048/

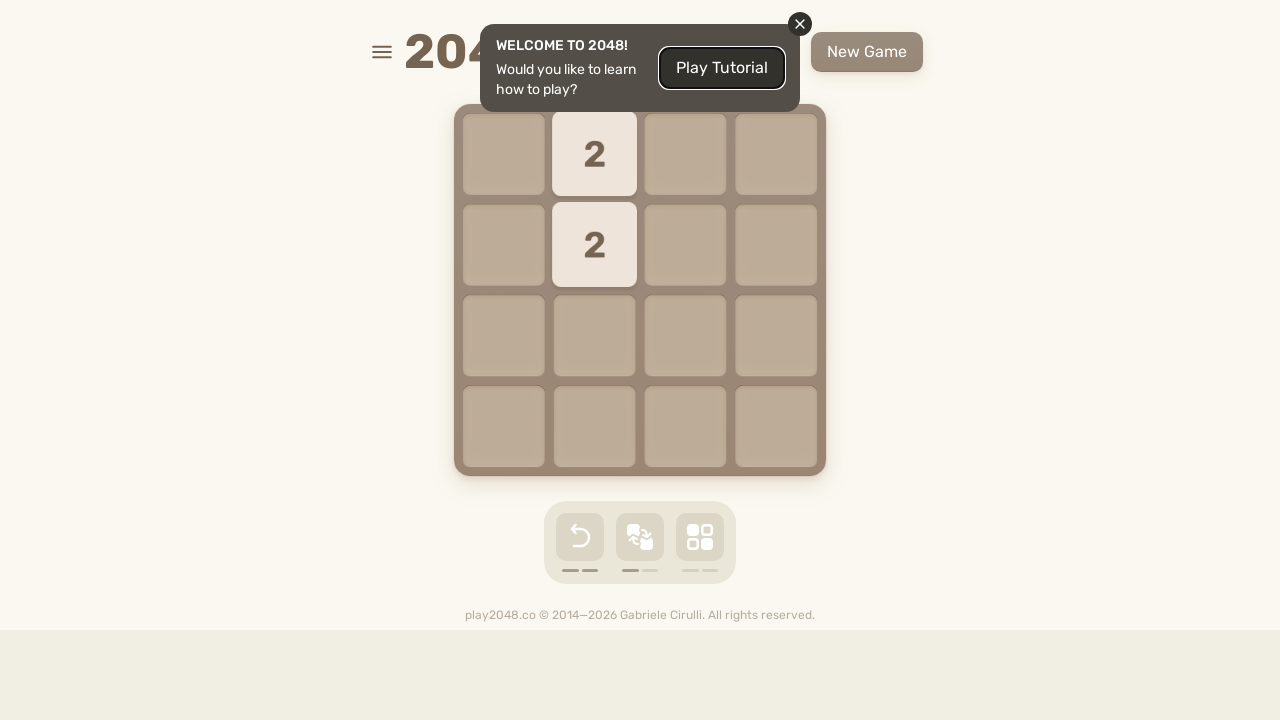

Clicked on game board to focus at (640, 360) on body
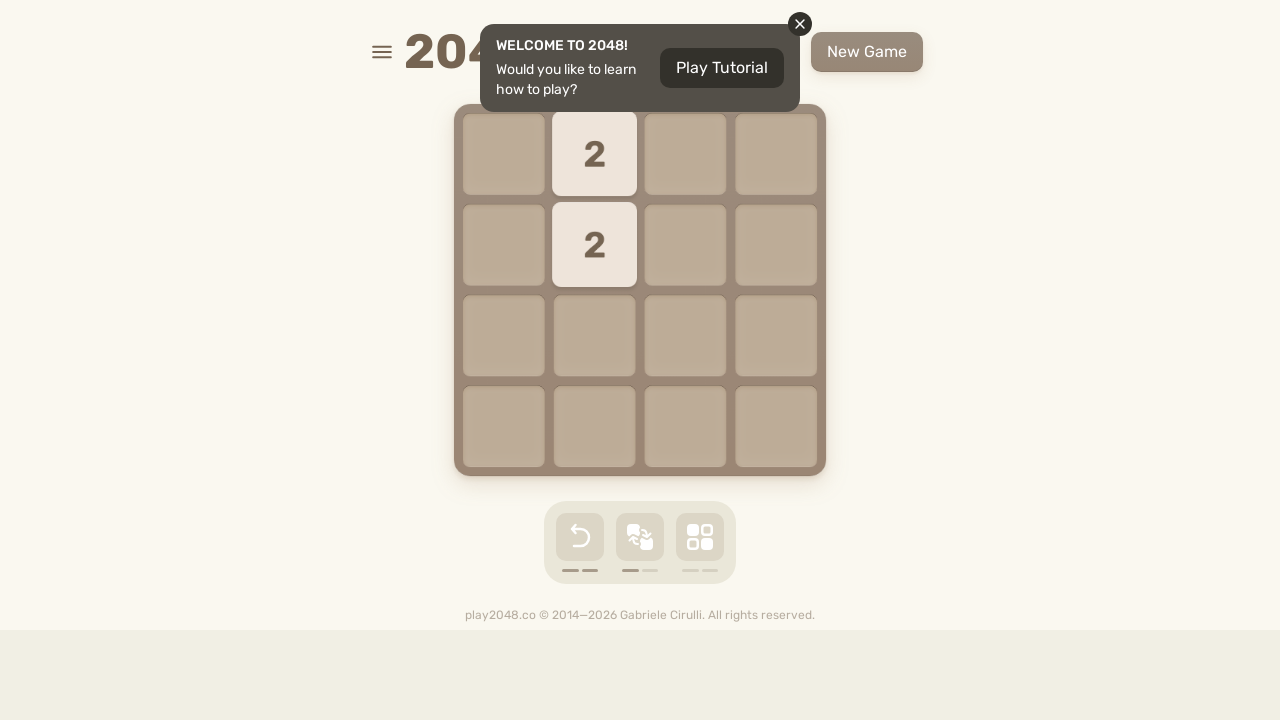

Pressed ArrowUp key
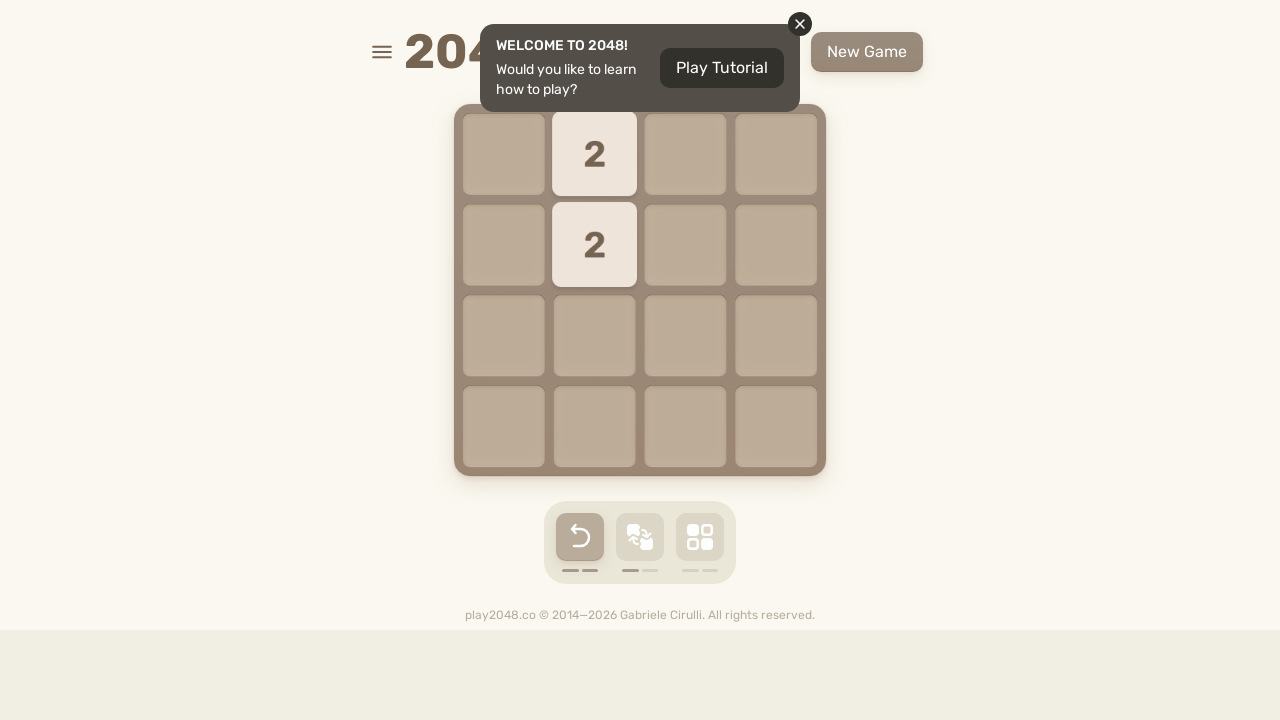

Waited 100ms after ArrowUp
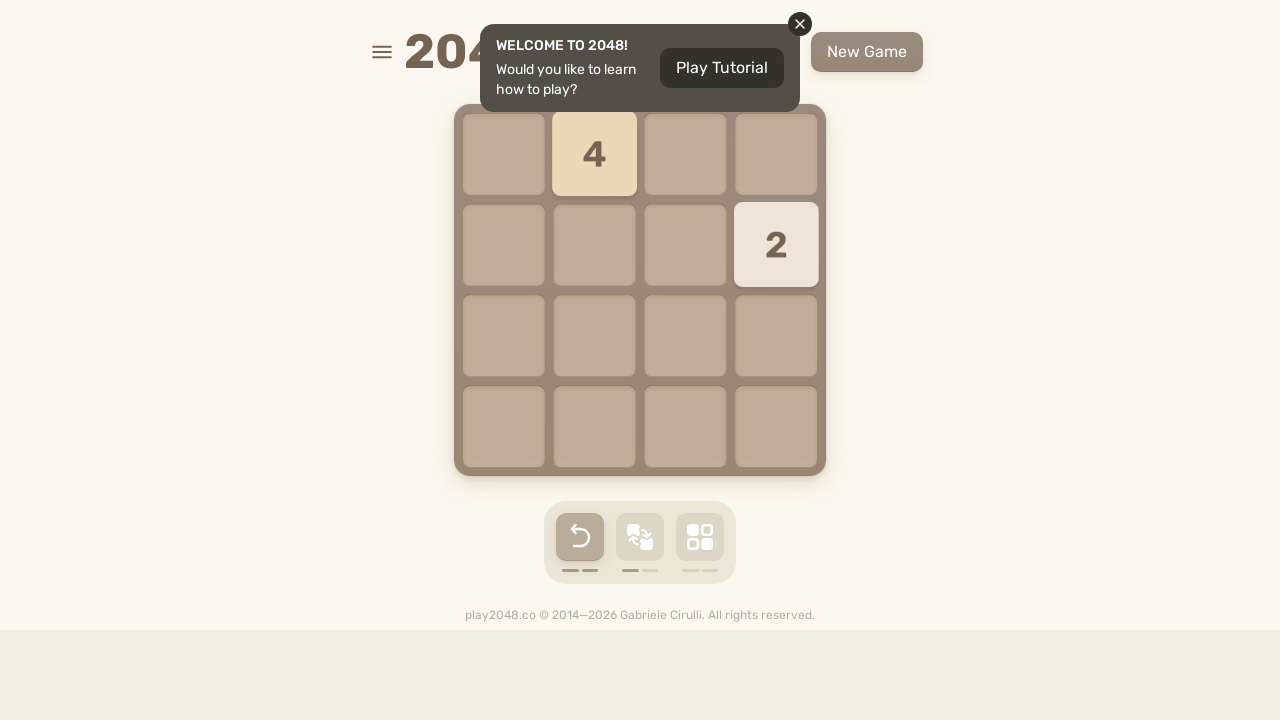

Pressed ArrowRight key
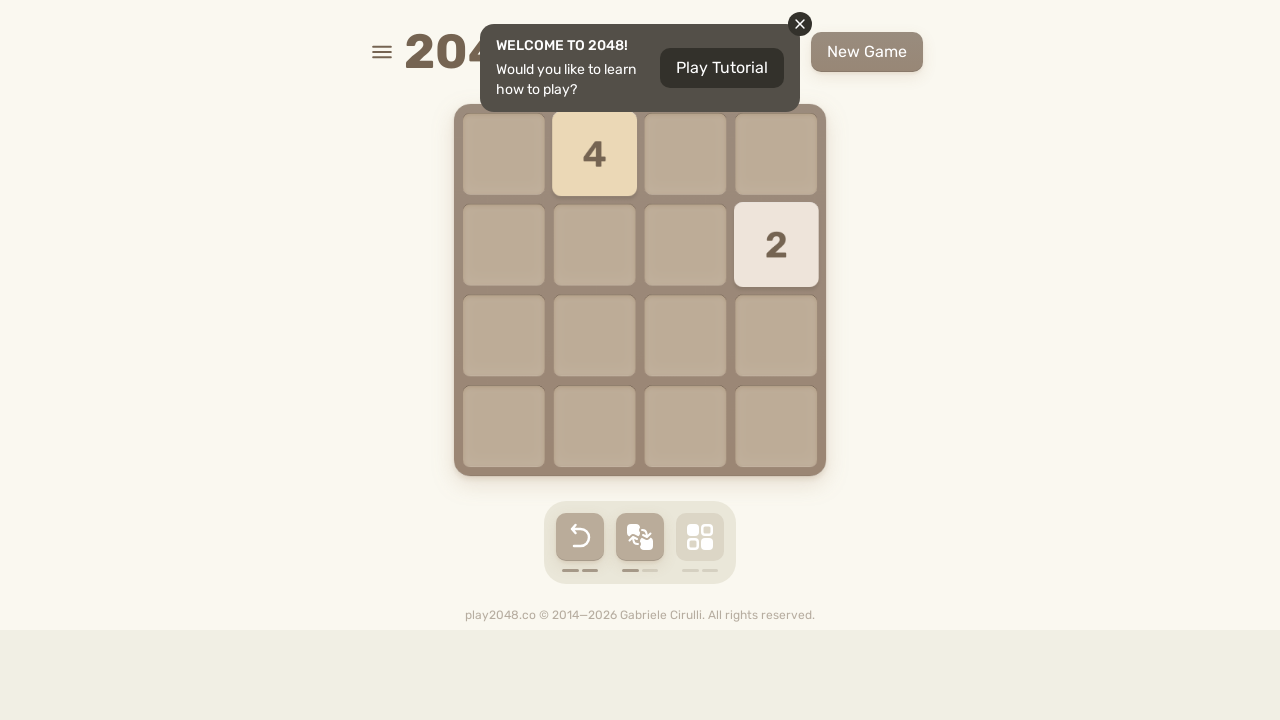

Waited 100ms after ArrowRight
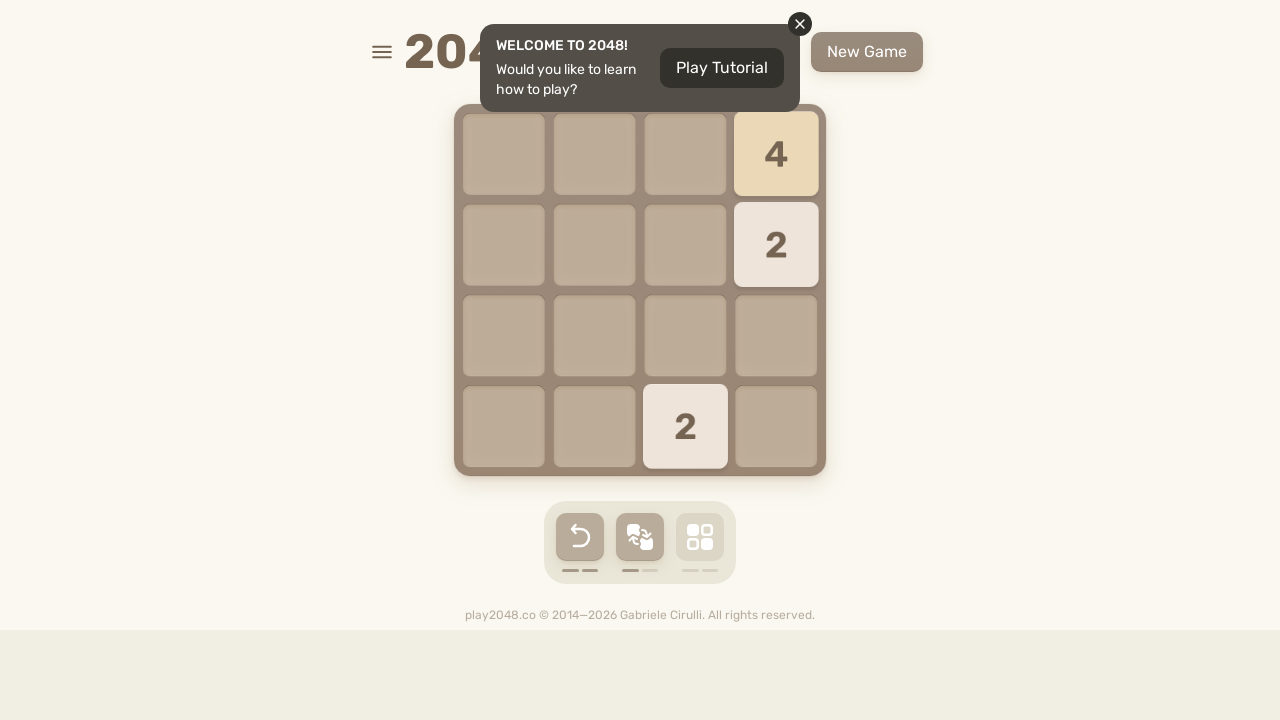

Pressed ArrowDown key
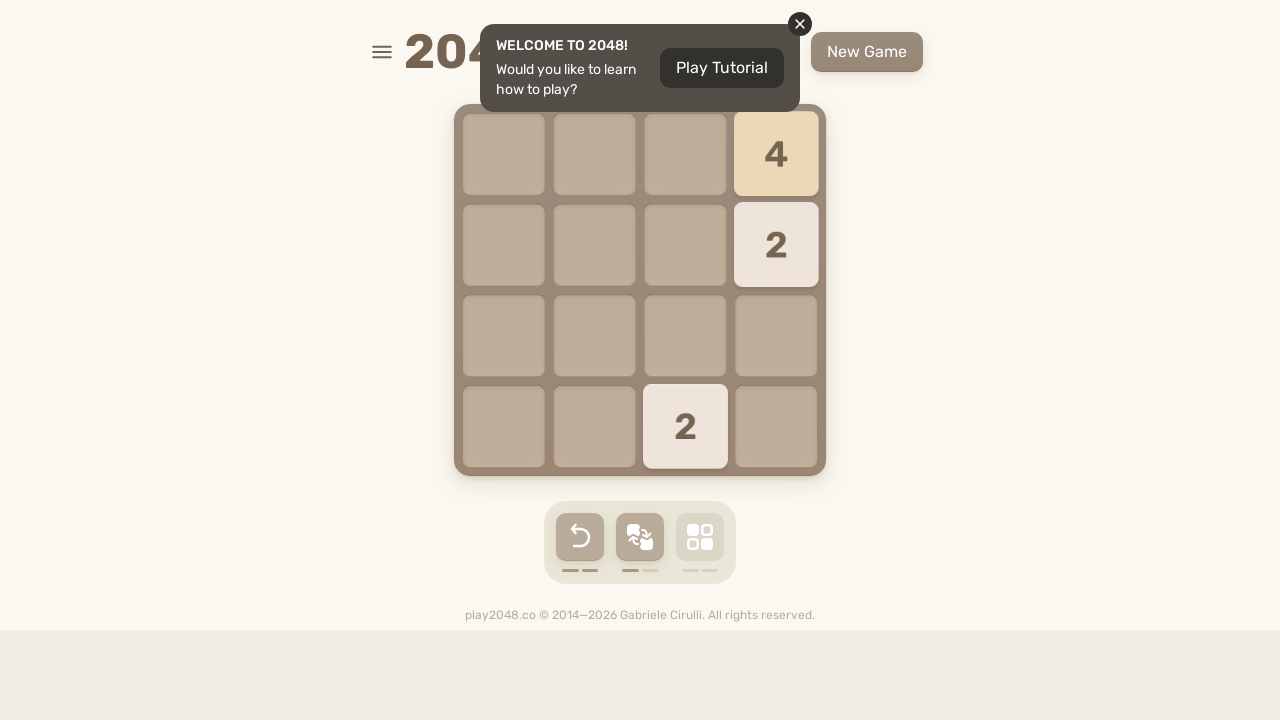

Waited 100ms after ArrowDown
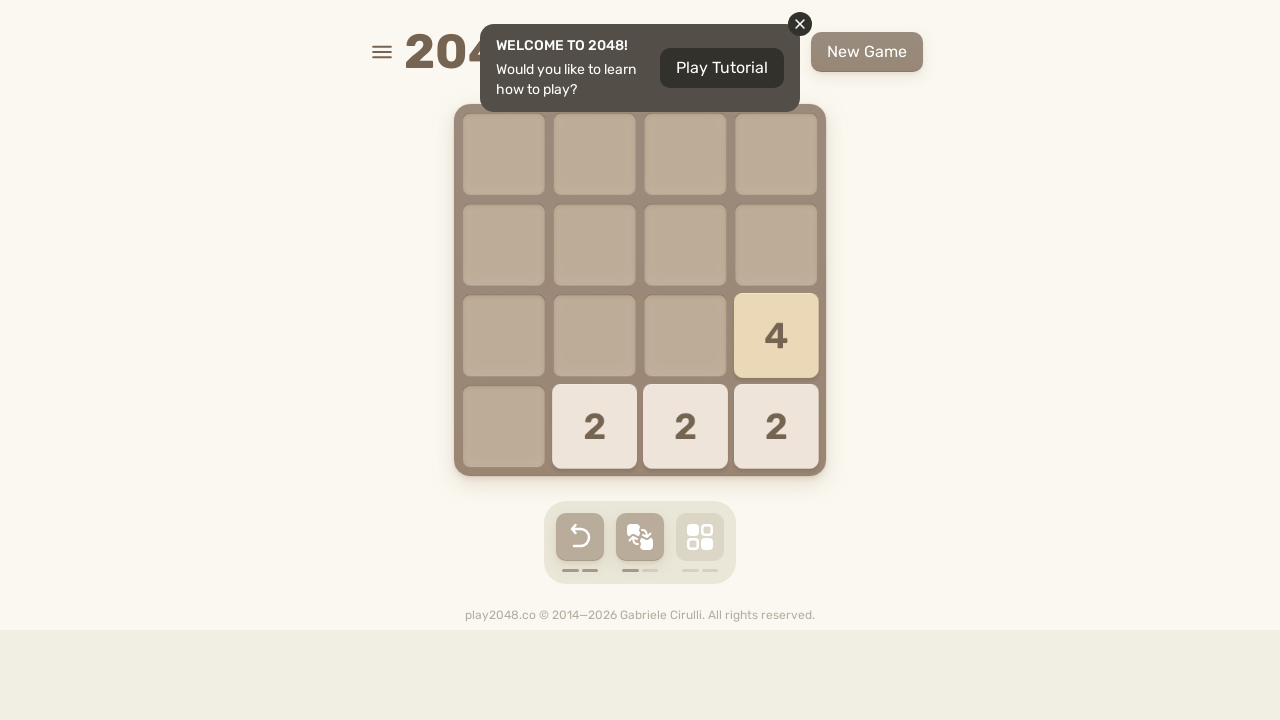

Pressed ArrowLeft key
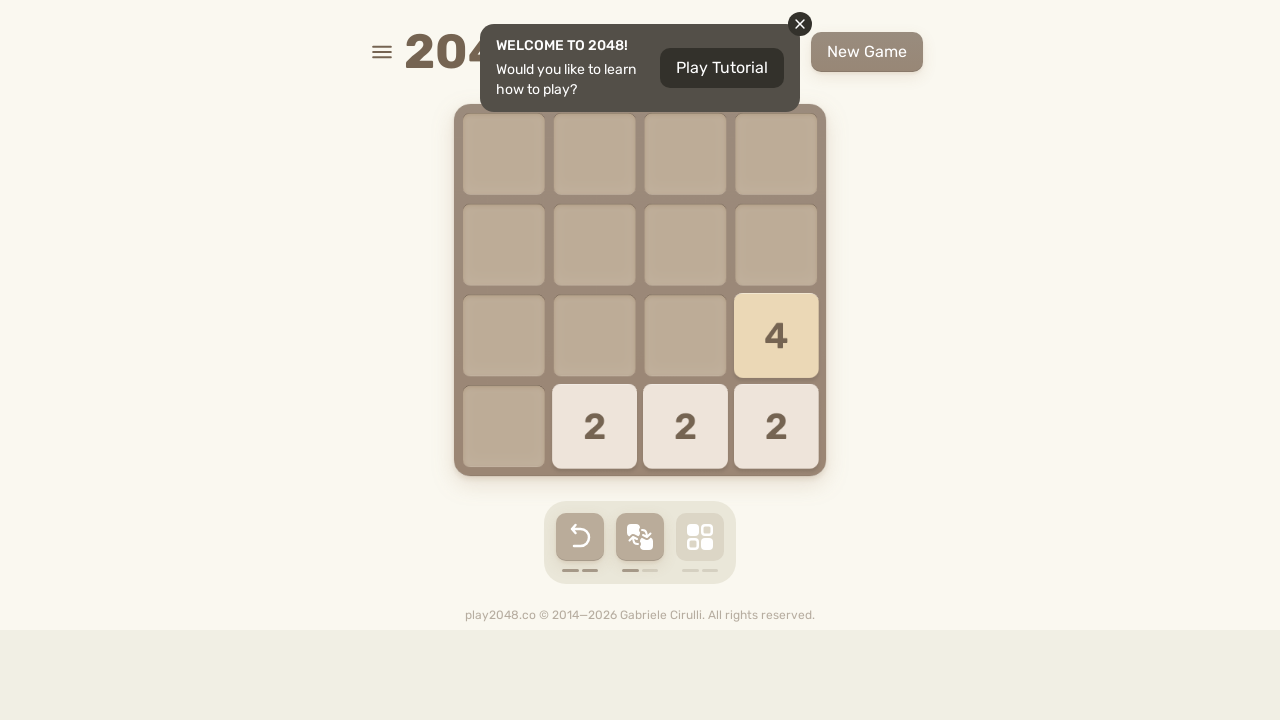

Waited 100ms after ArrowLeft
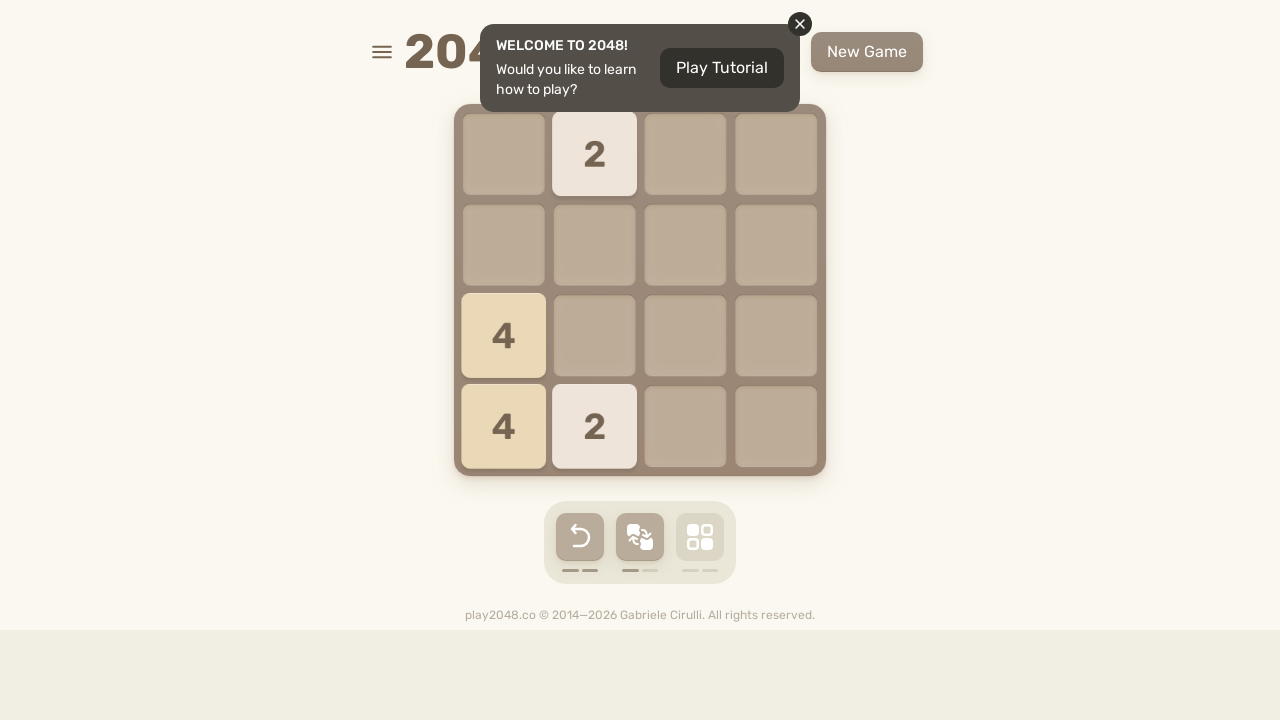

Pressed ArrowUp key
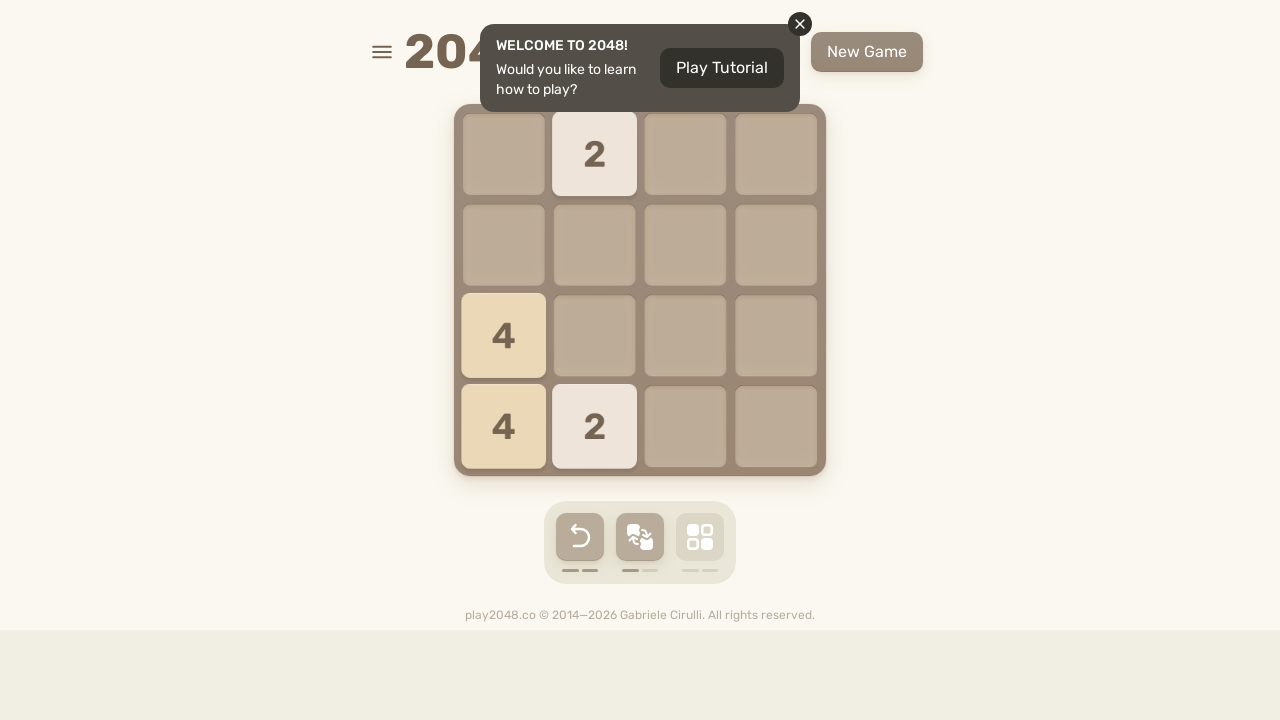

Waited 100ms after ArrowUp
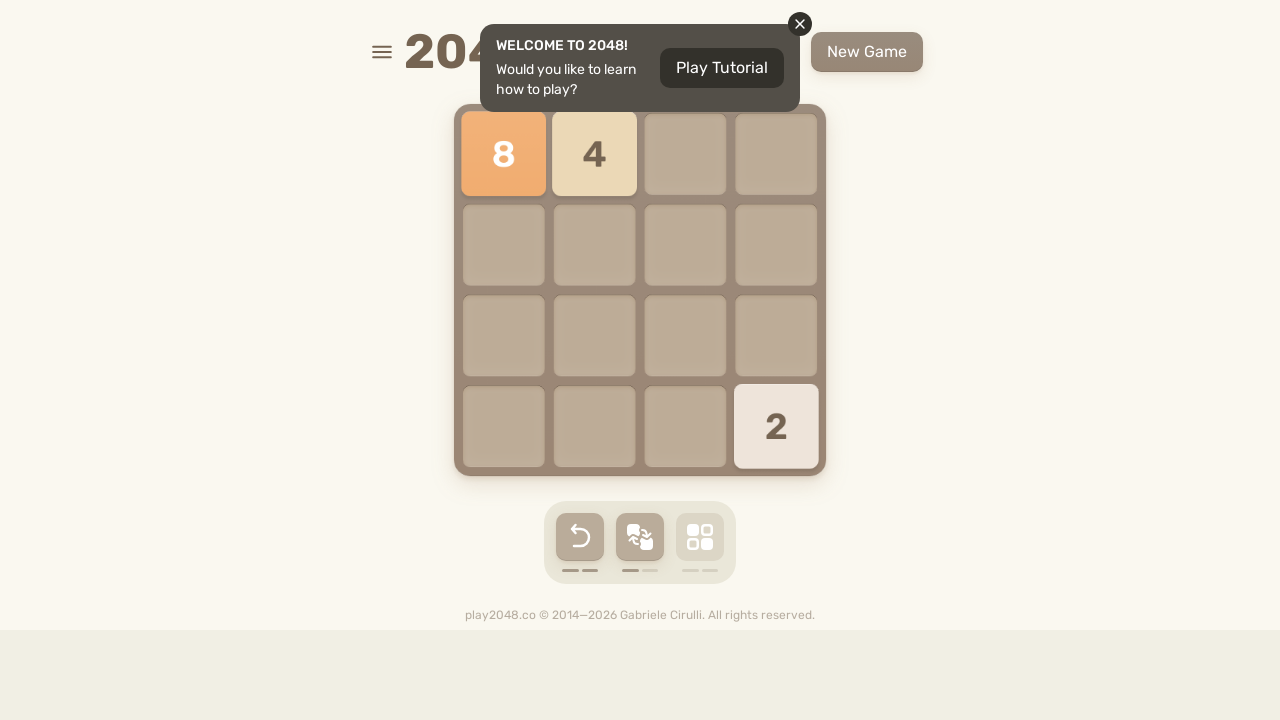

Pressed ArrowRight key
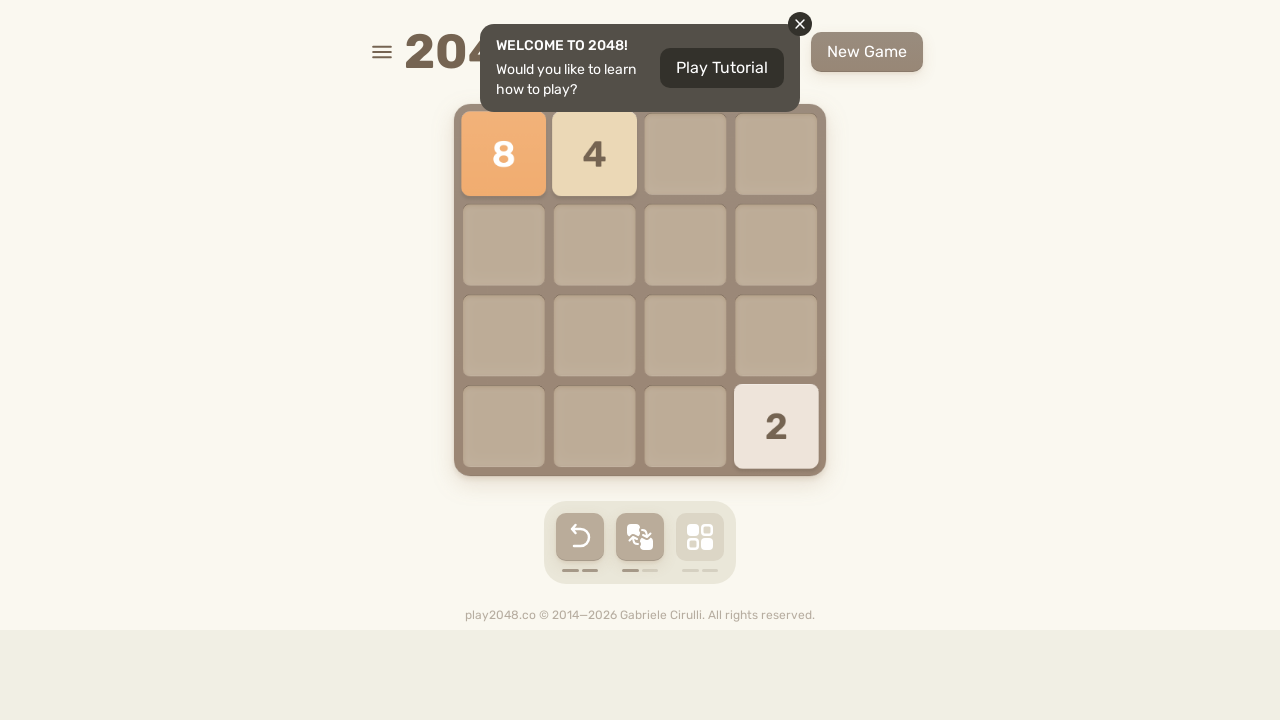

Waited 100ms after ArrowRight
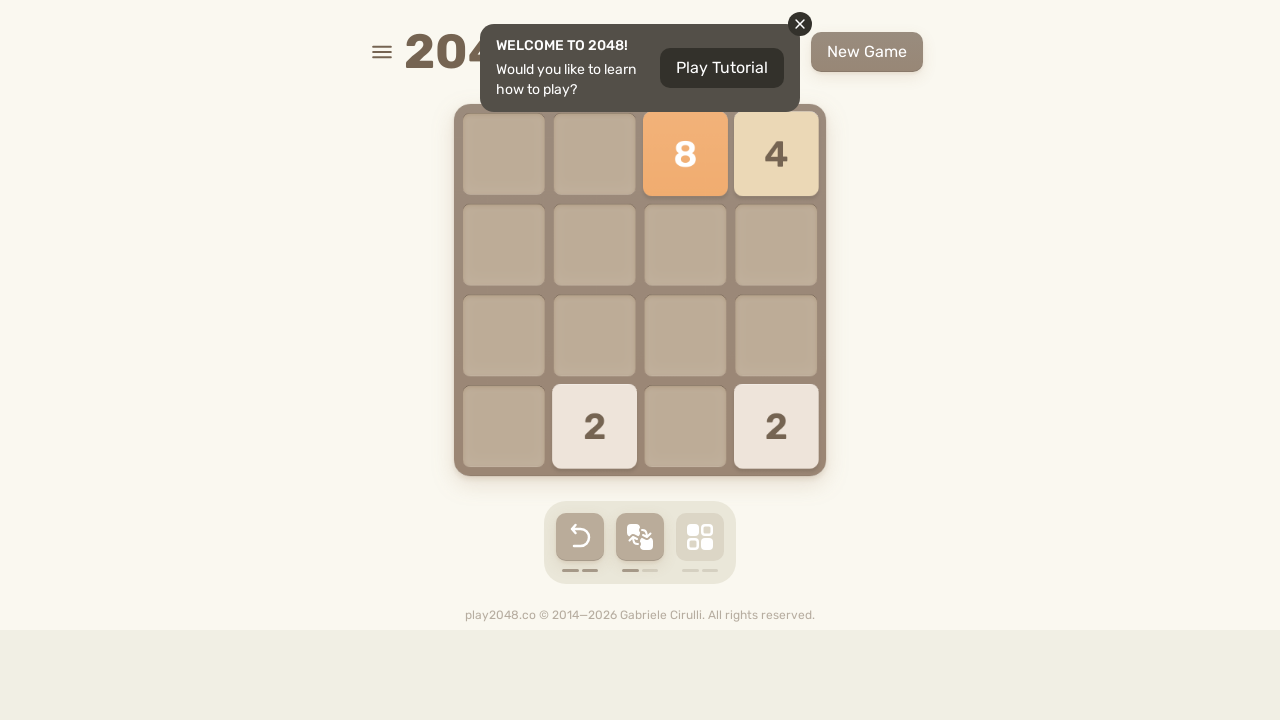

Pressed ArrowDown key
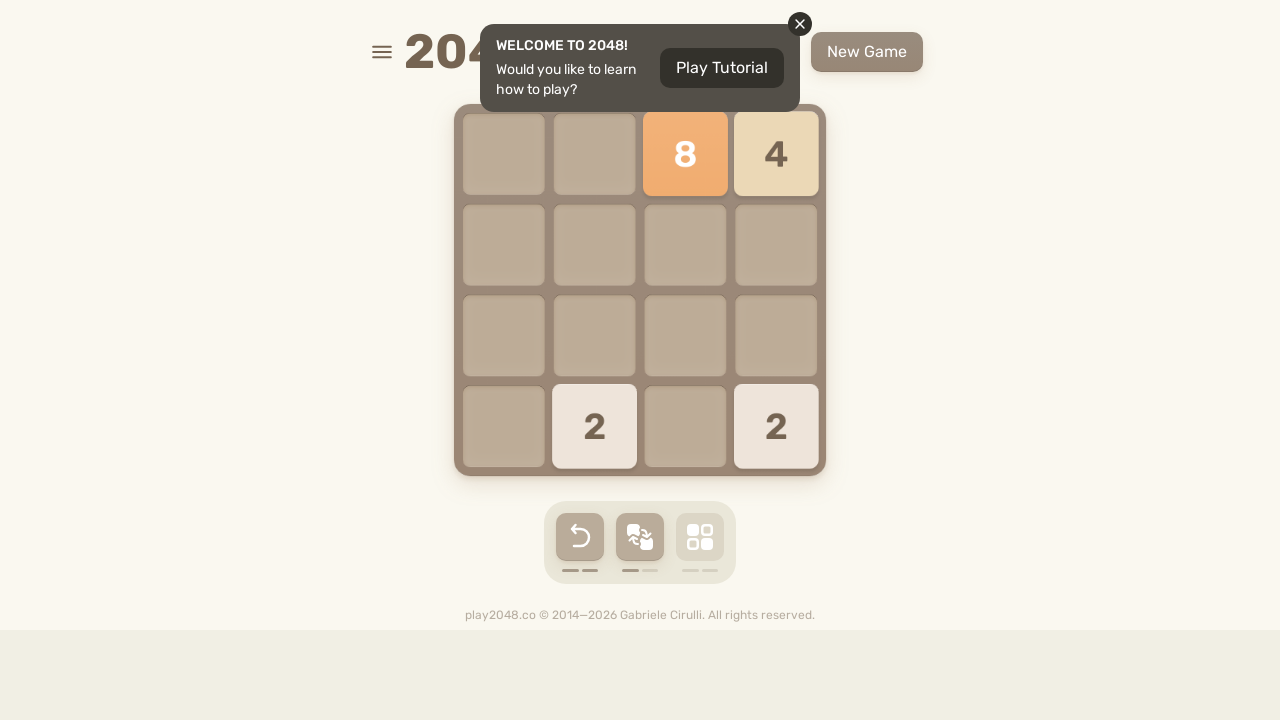

Waited 100ms after ArrowDown
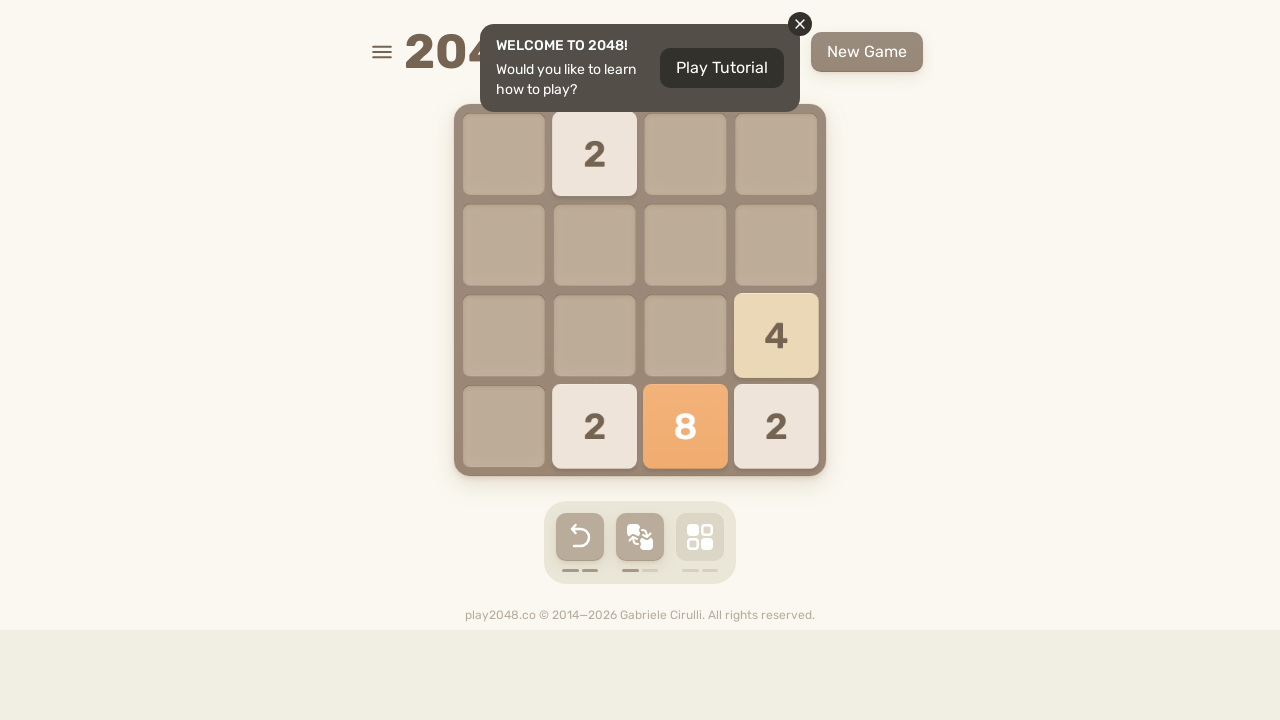

Pressed ArrowLeft key
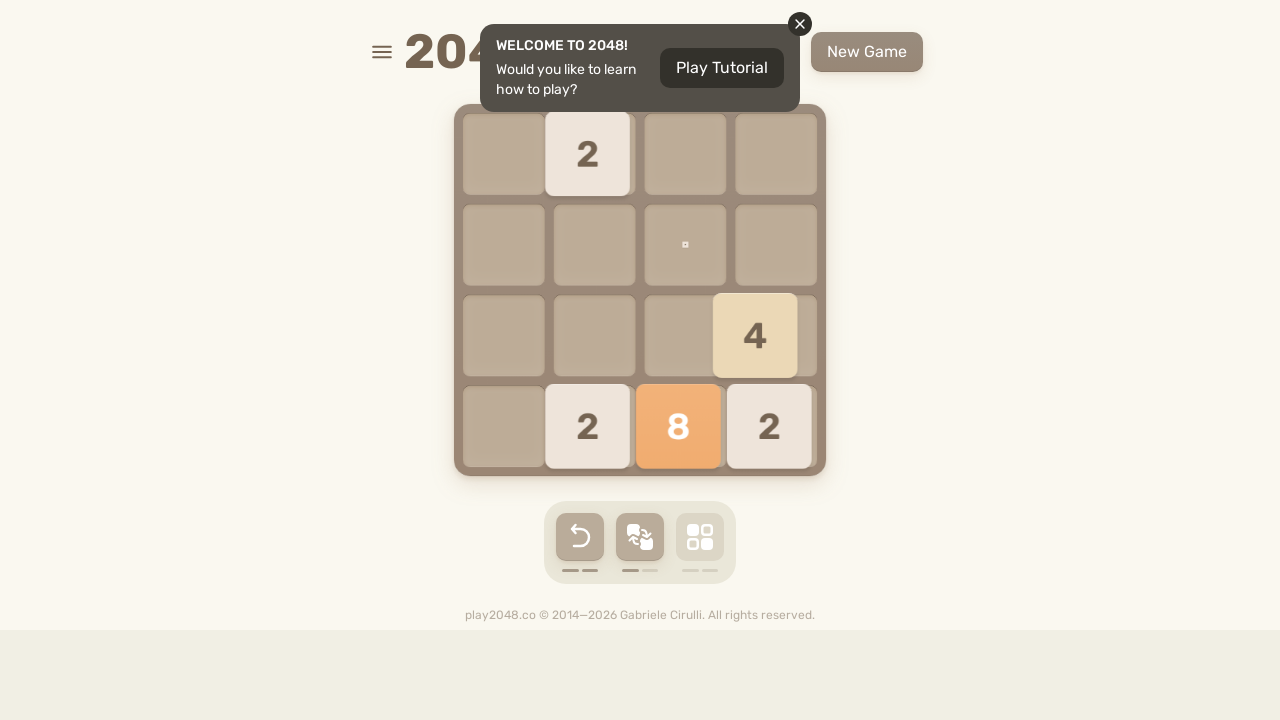

Waited 100ms after ArrowLeft
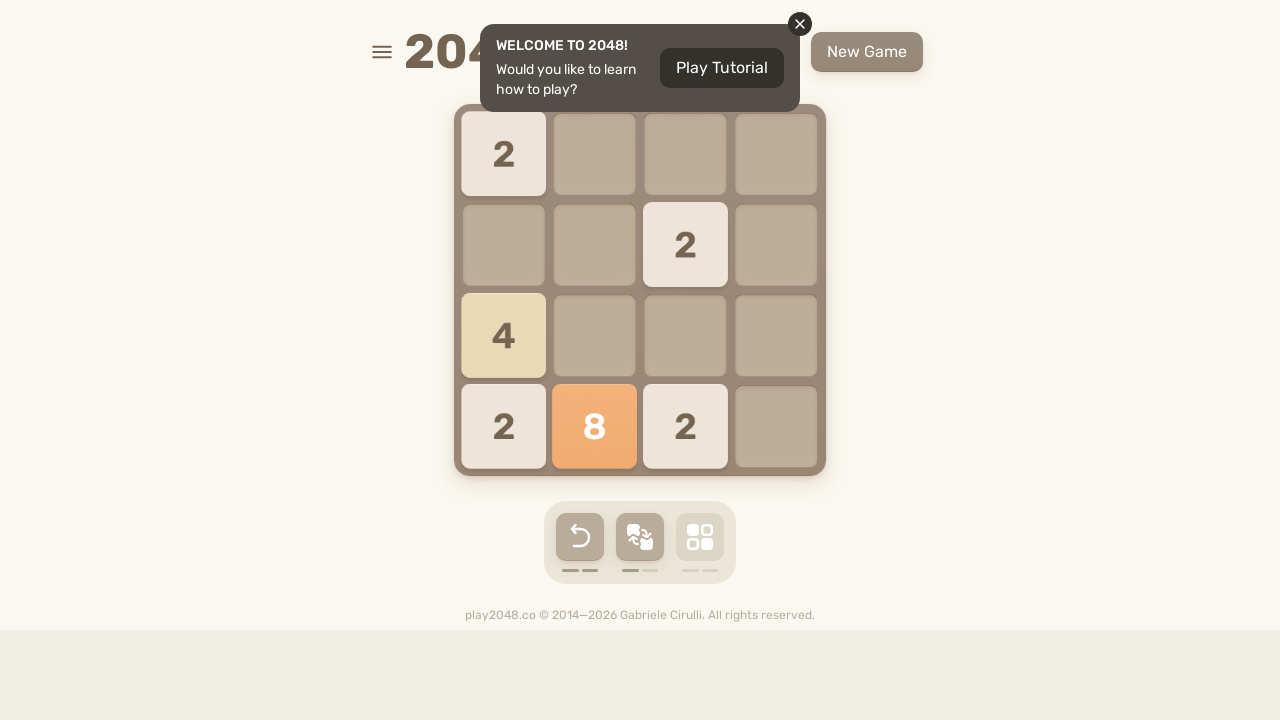

Pressed ArrowUp key
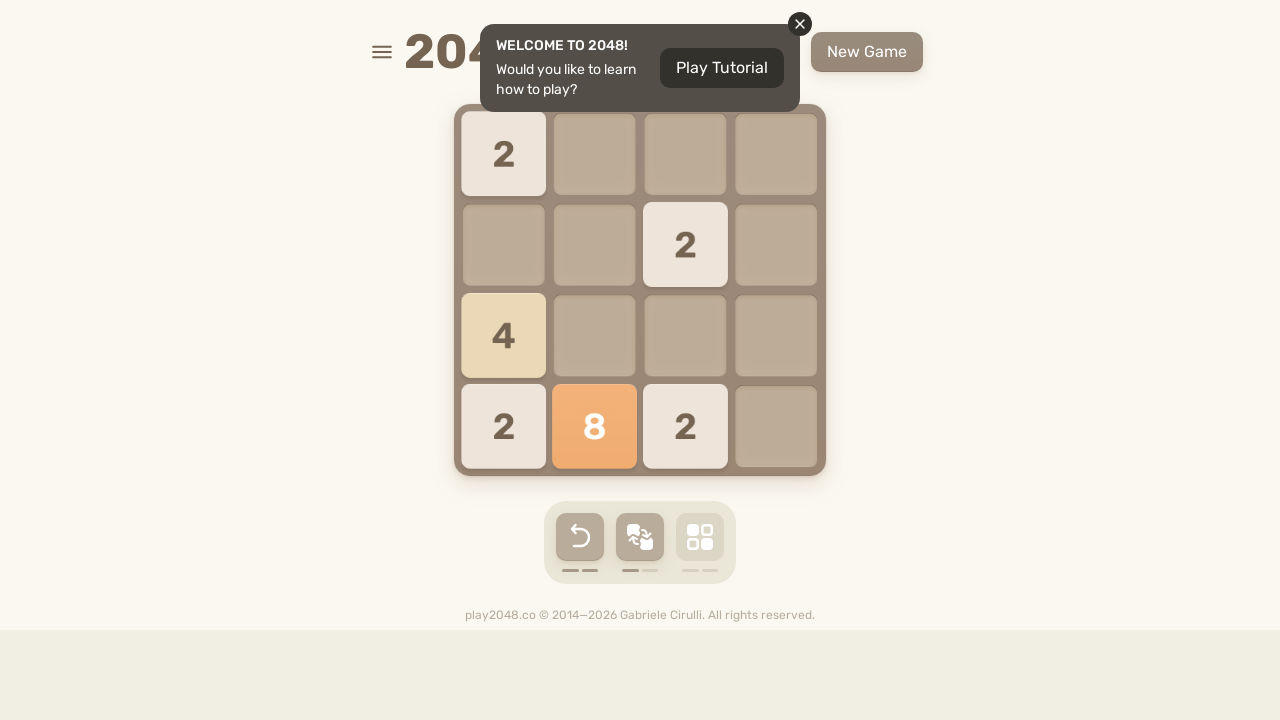

Waited 100ms after ArrowUp
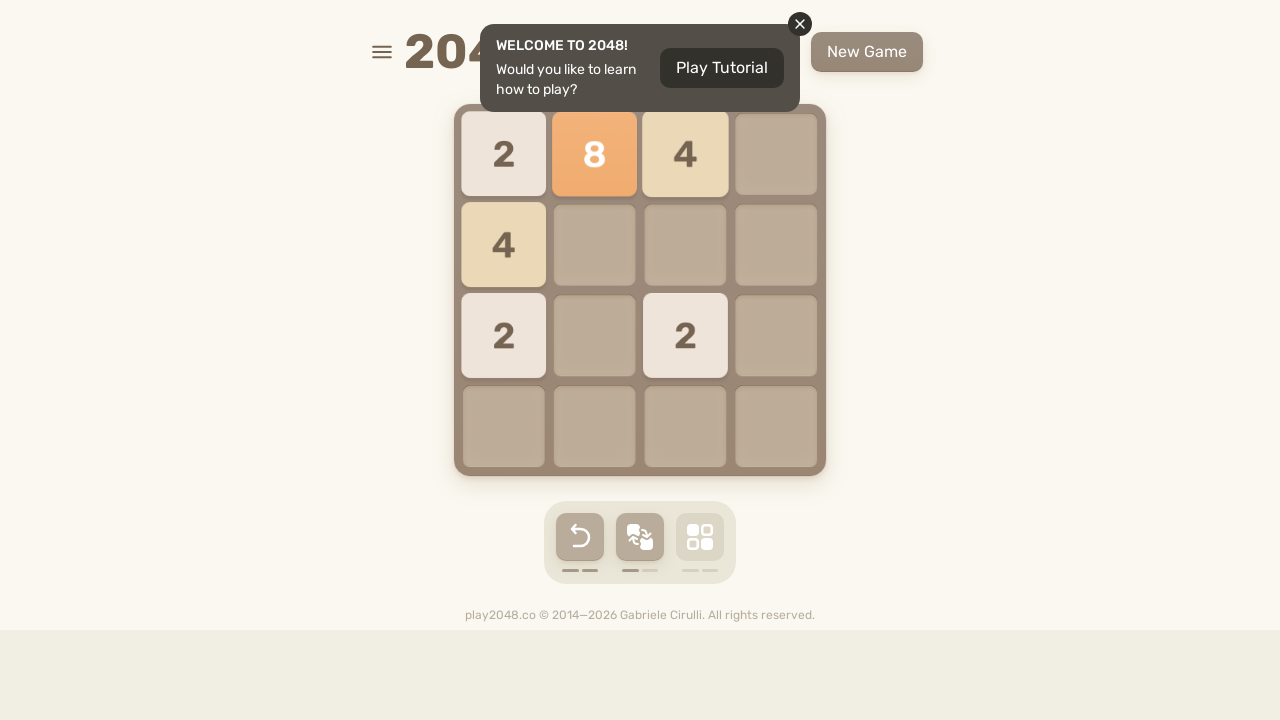

Pressed ArrowRight key
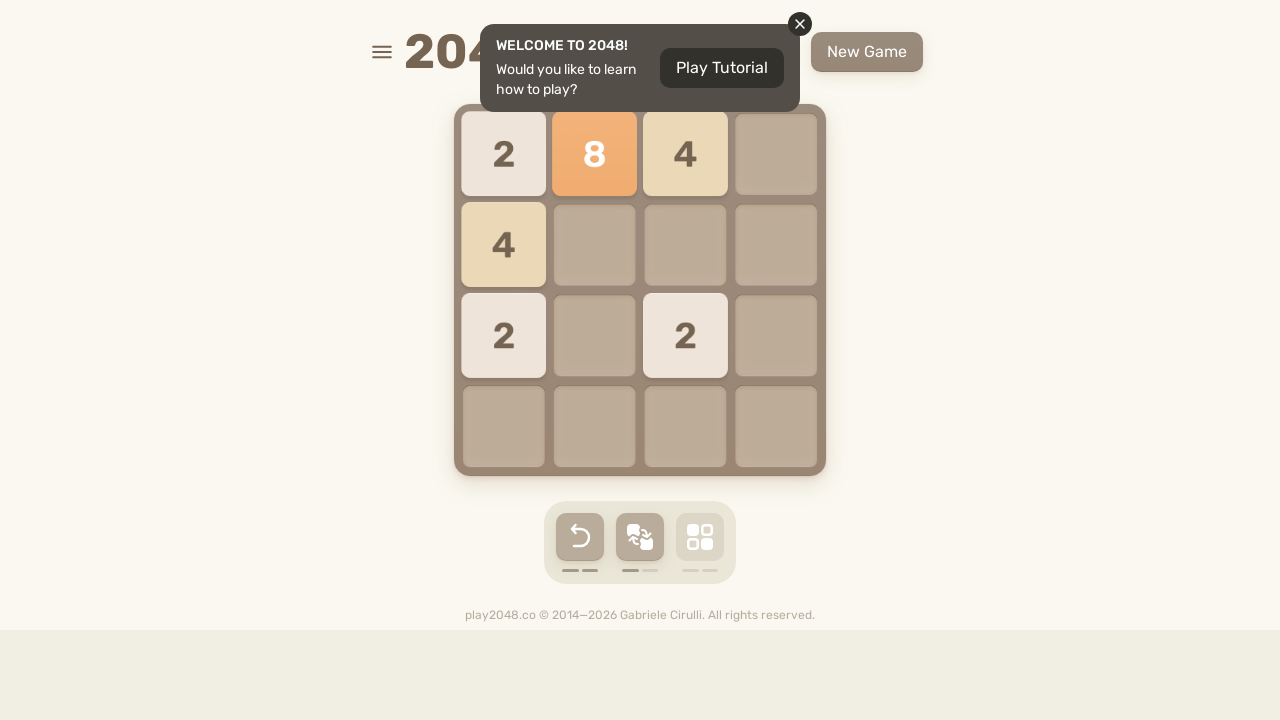

Waited 100ms after ArrowRight
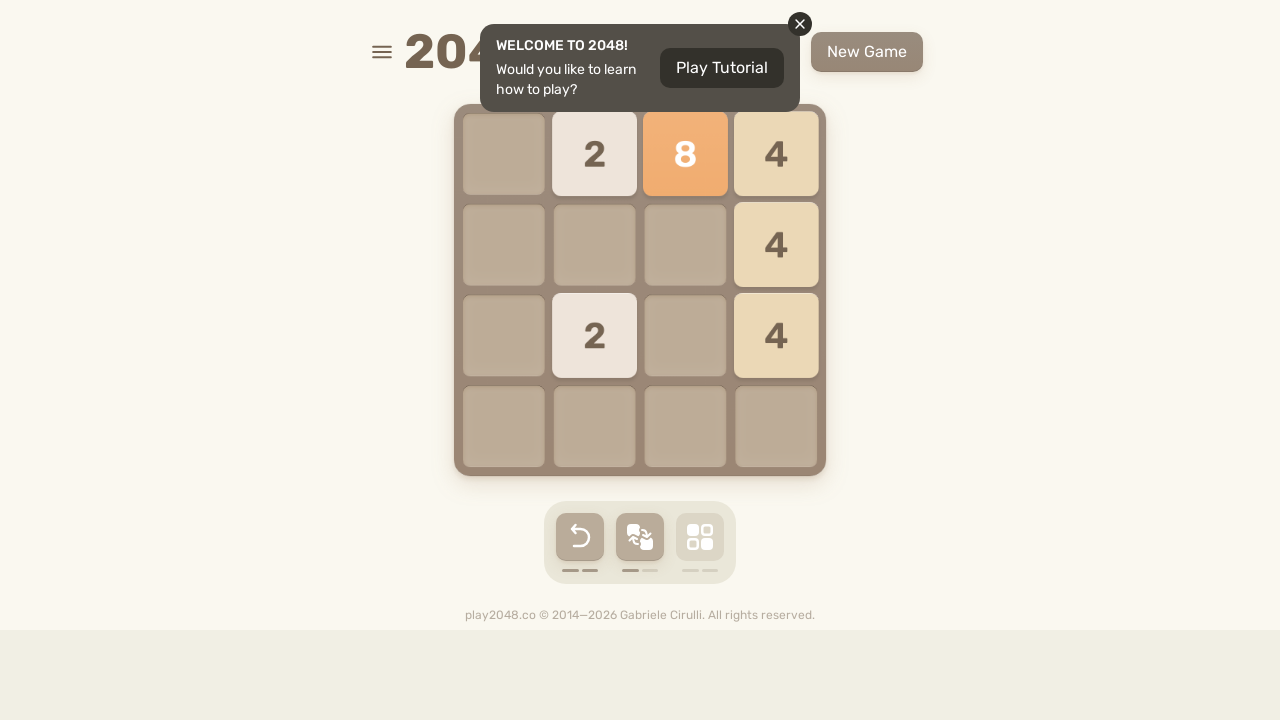

Pressed ArrowDown key
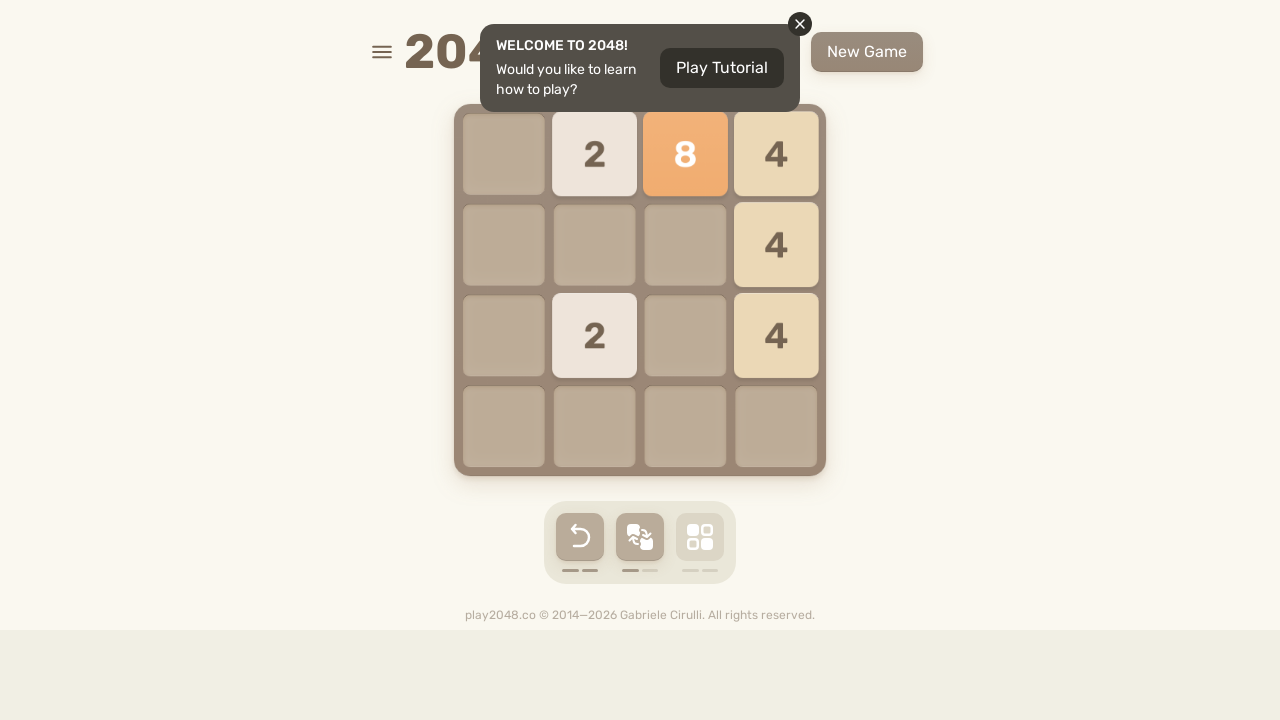

Waited 100ms after ArrowDown
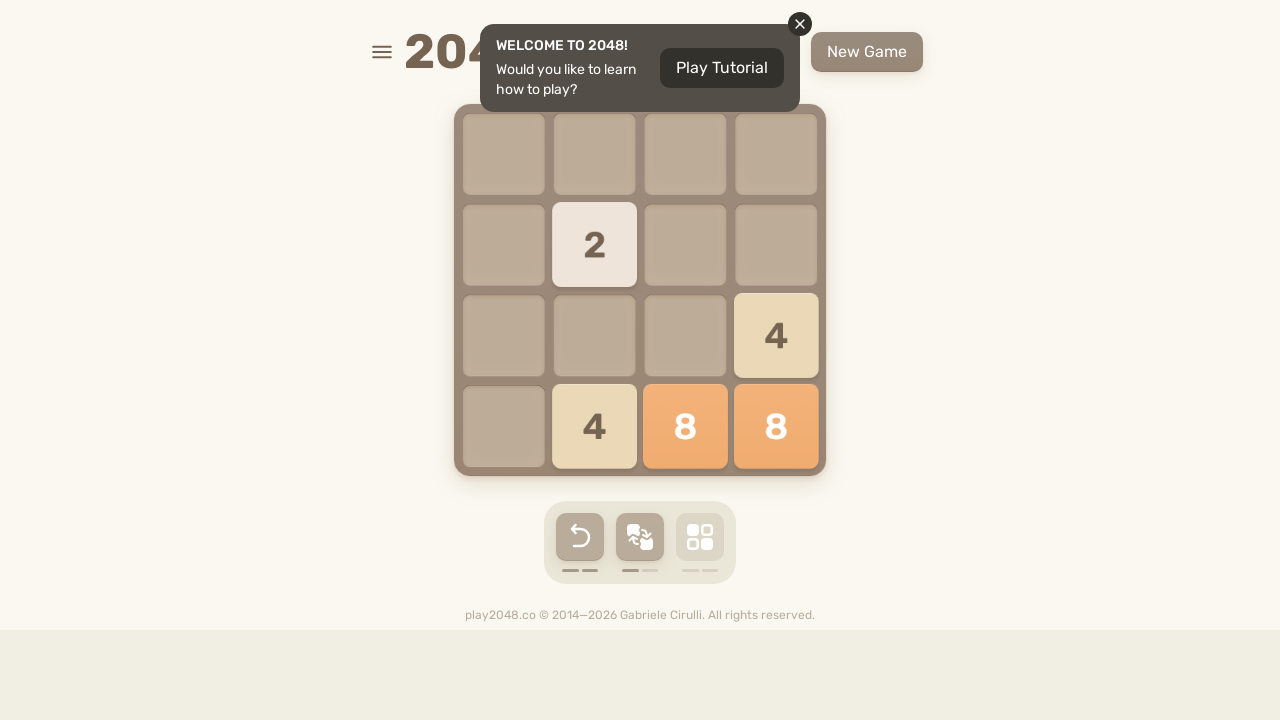

Pressed ArrowLeft key
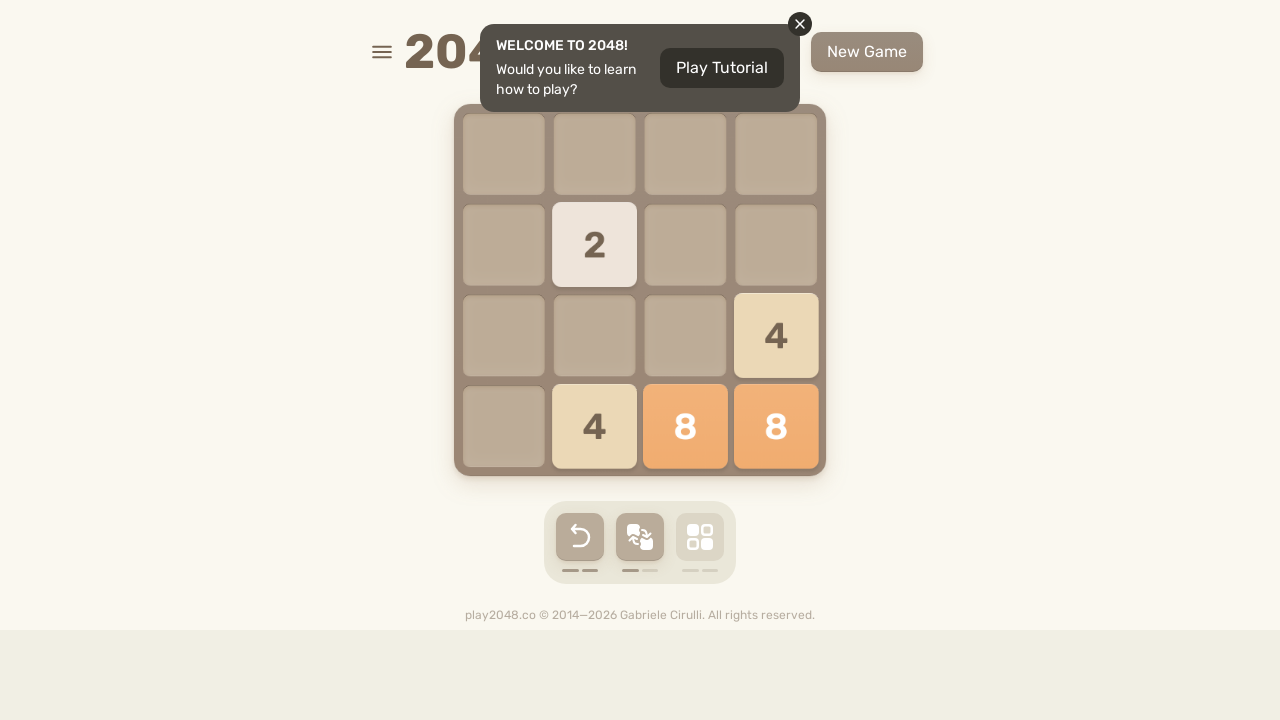

Waited 100ms after ArrowLeft
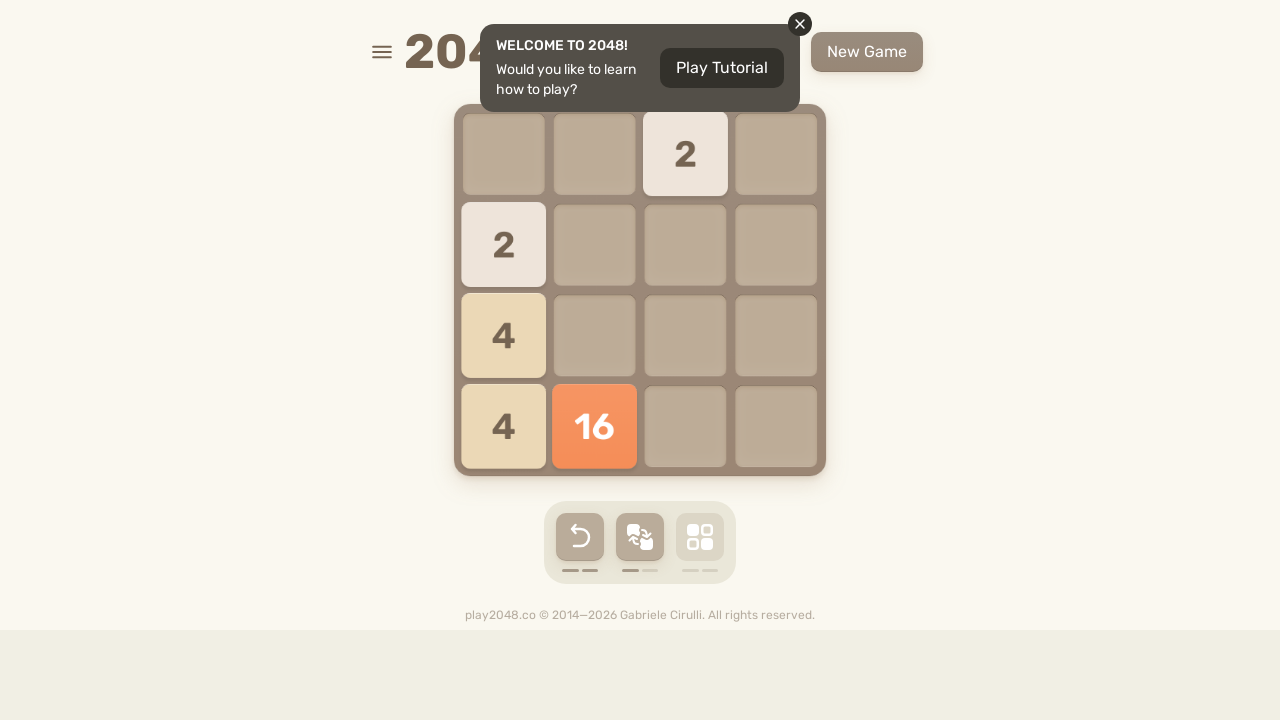

Pressed ArrowUp key
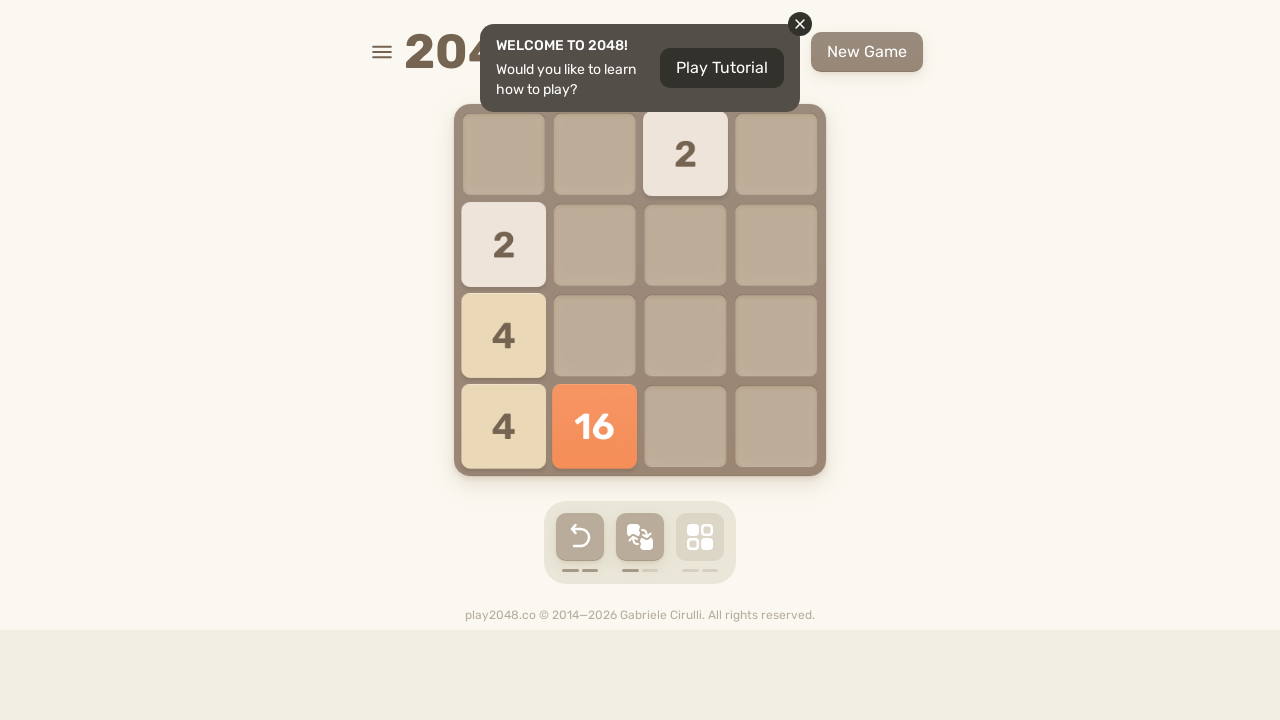

Waited 100ms after ArrowUp
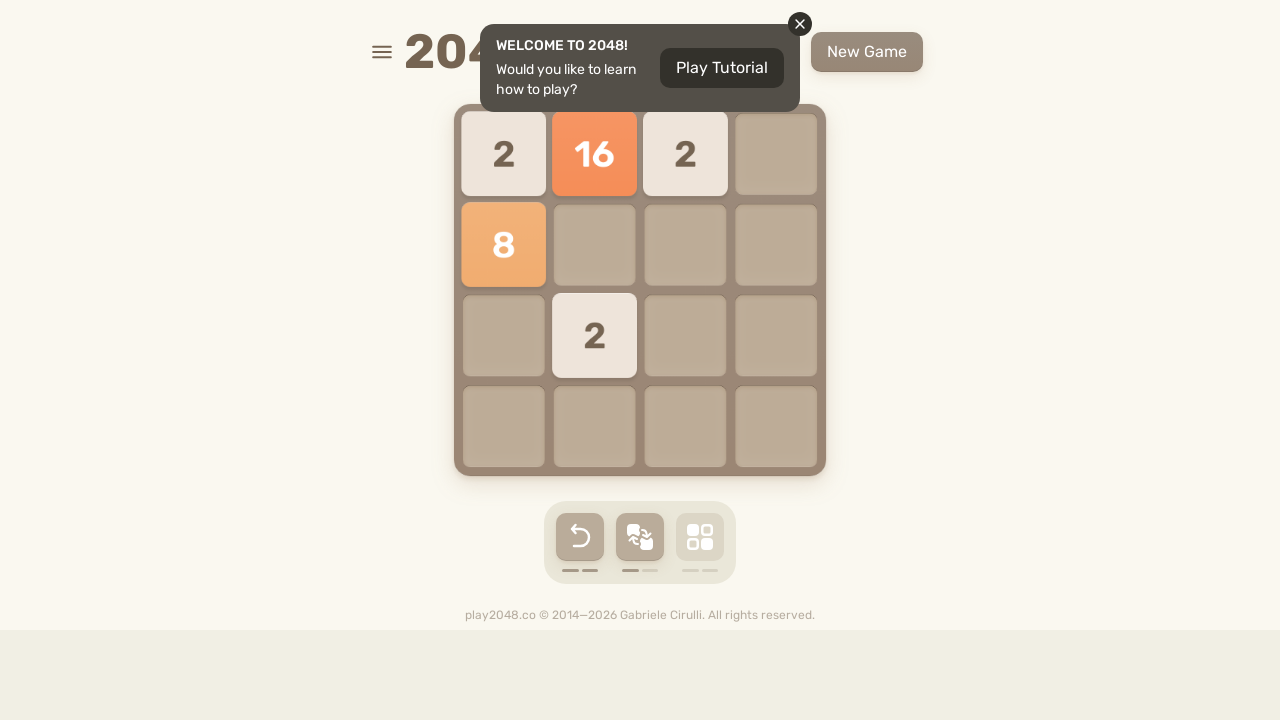

Pressed ArrowRight key
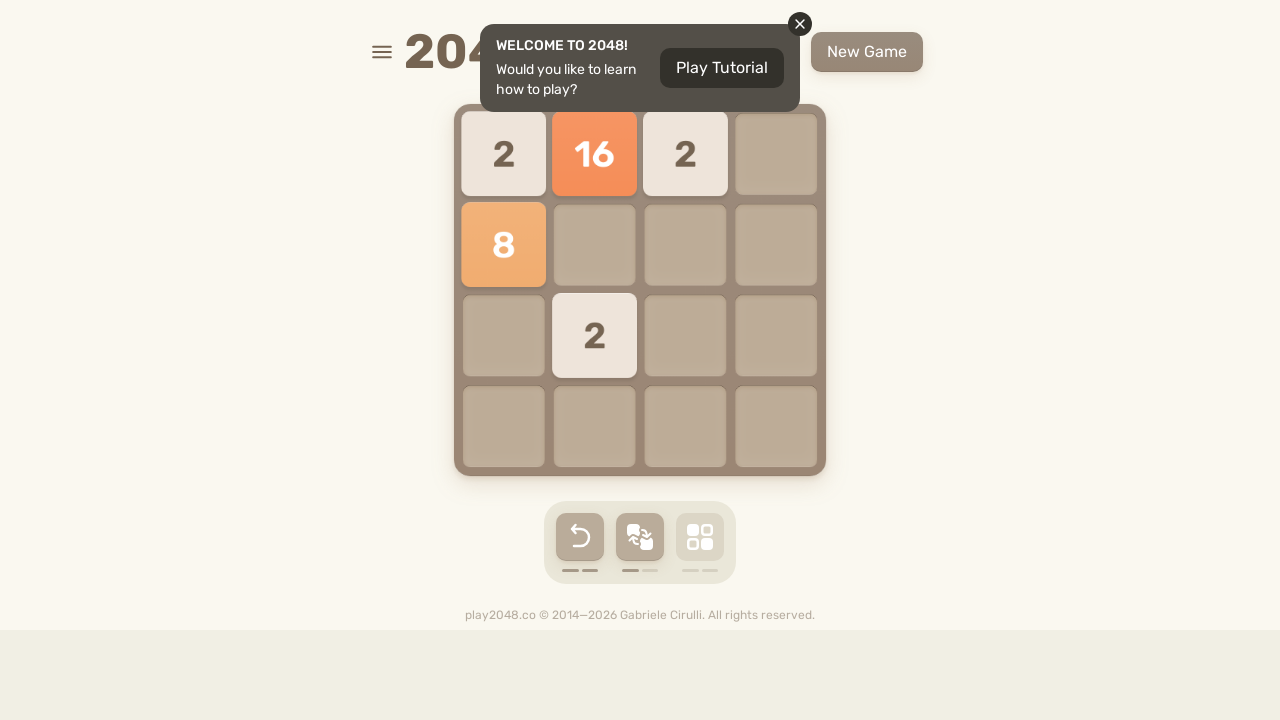

Waited 100ms after ArrowRight
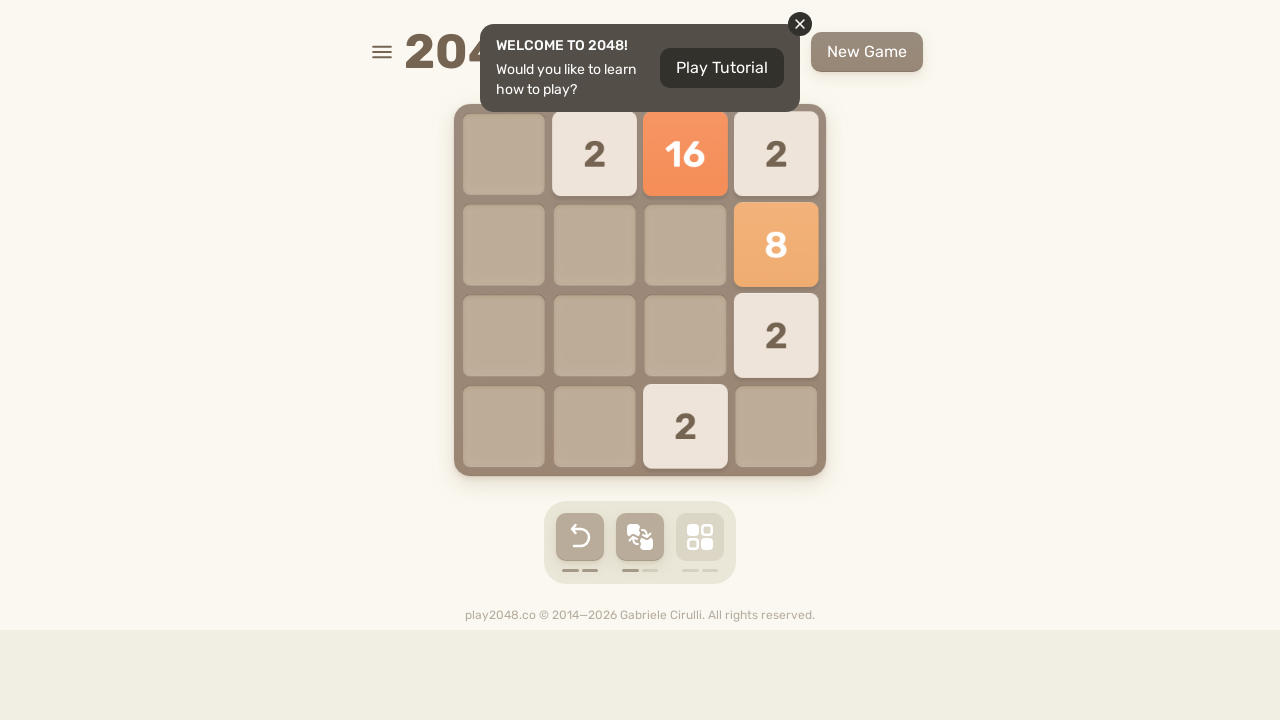

Pressed ArrowDown key
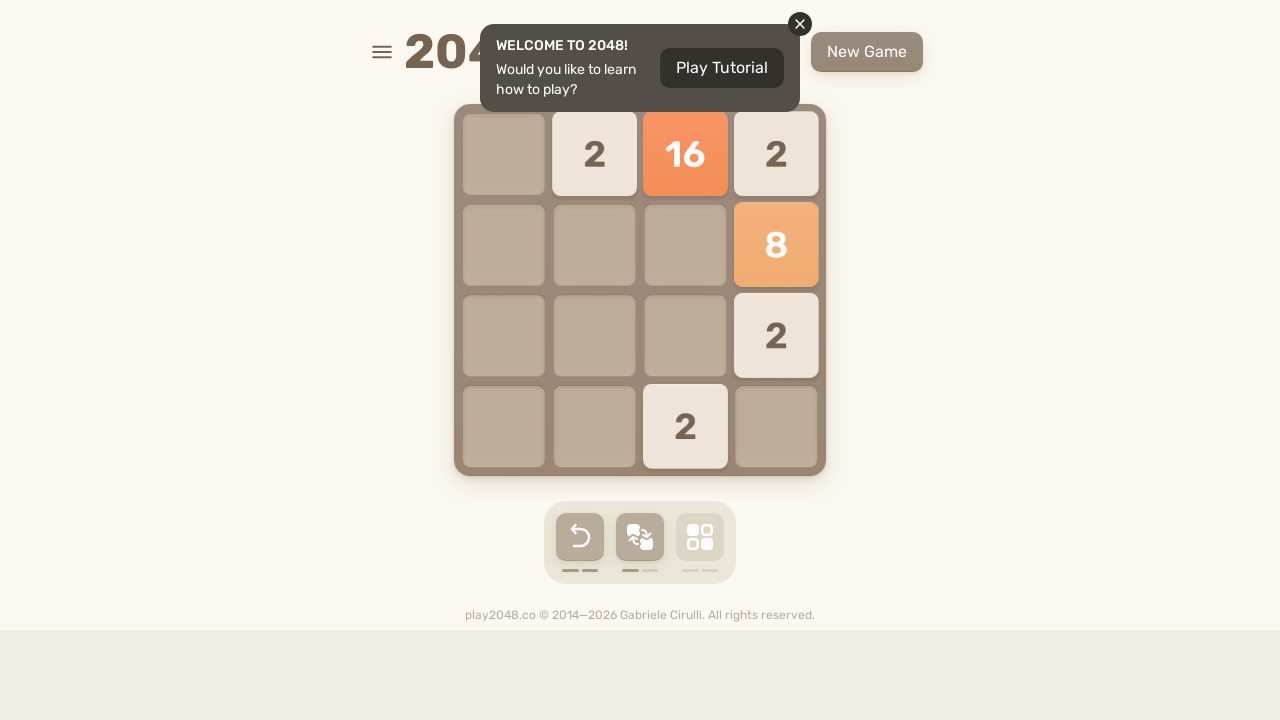

Waited 100ms after ArrowDown
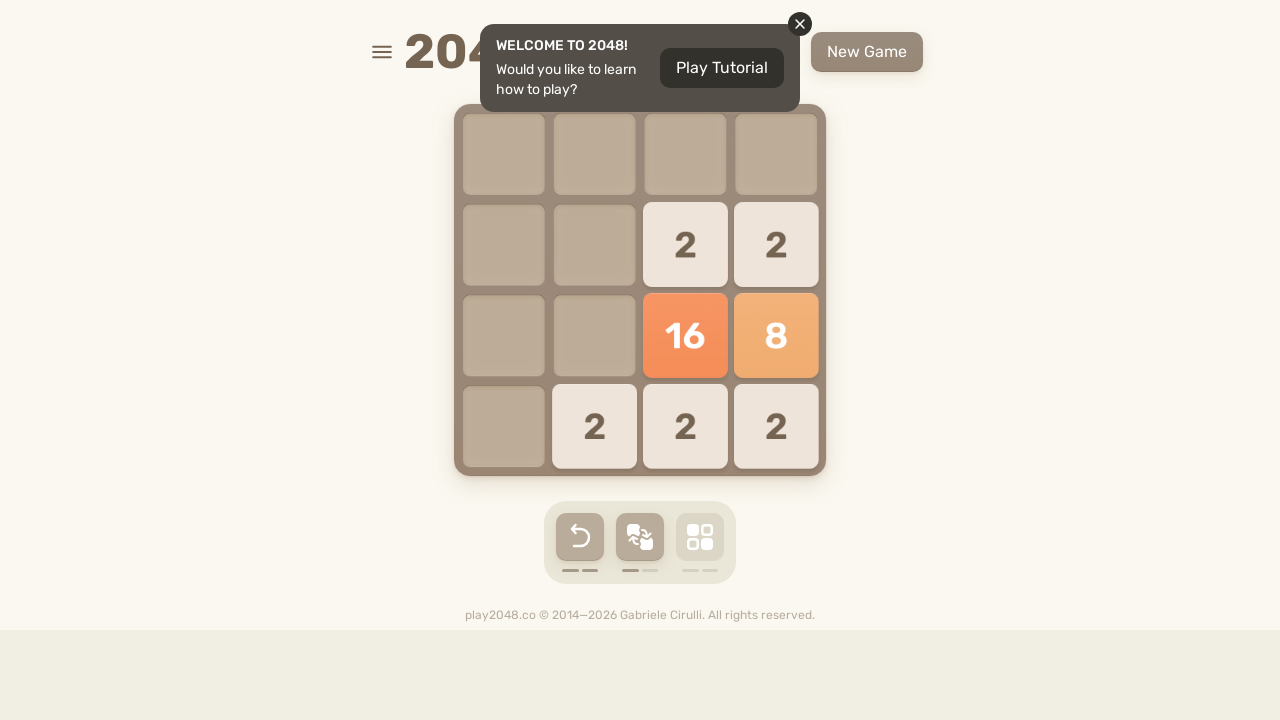

Pressed ArrowLeft key
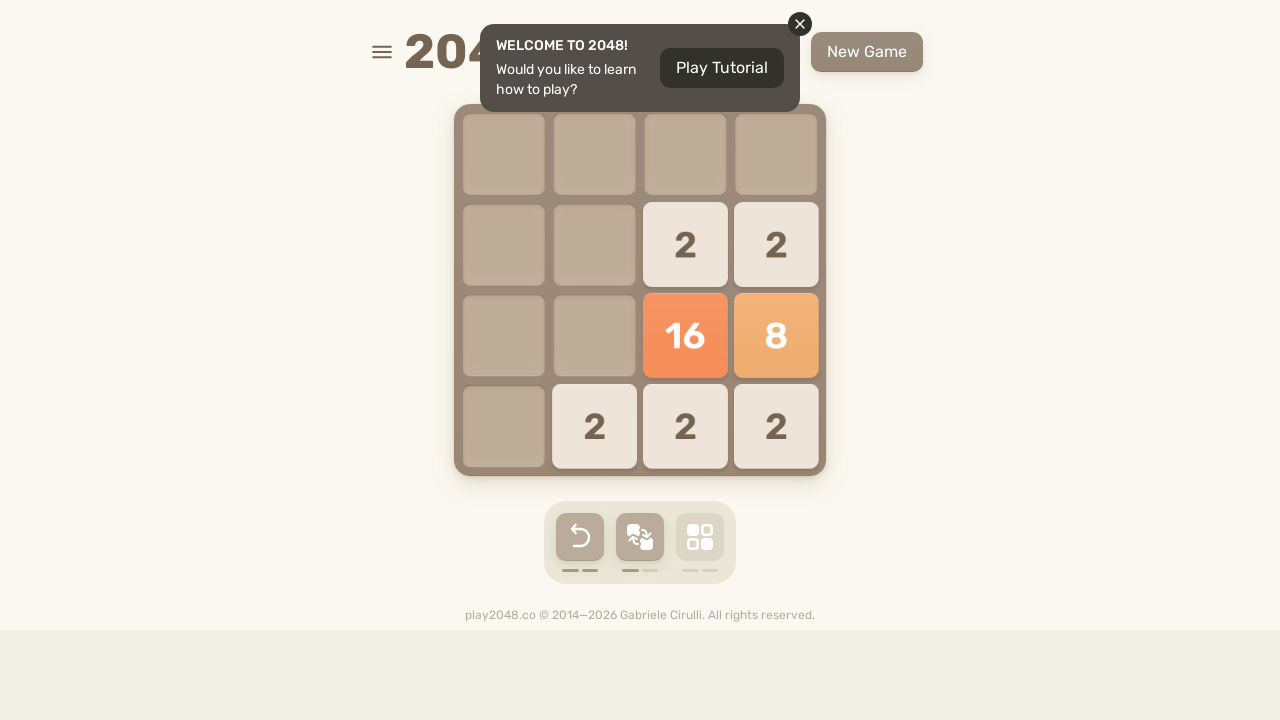

Waited 100ms after ArrowLeft
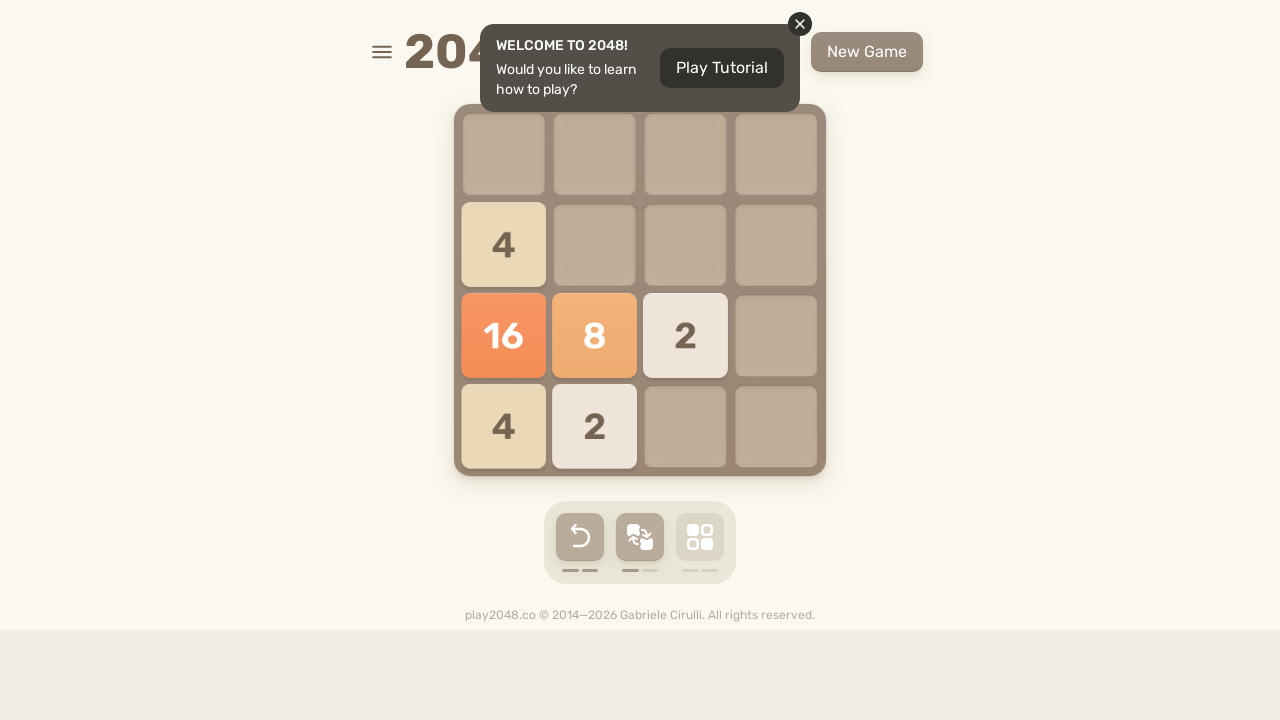

Pressed ArrowUp key
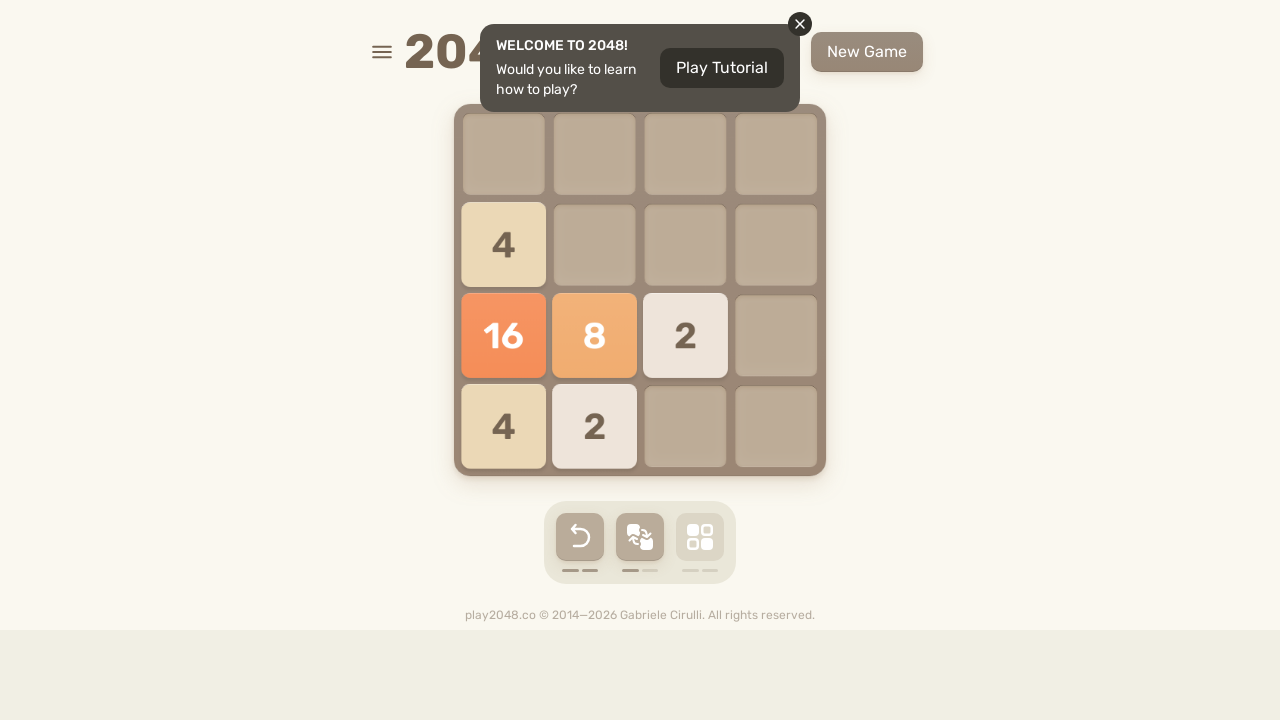

Waited 100ms after ArrowUp
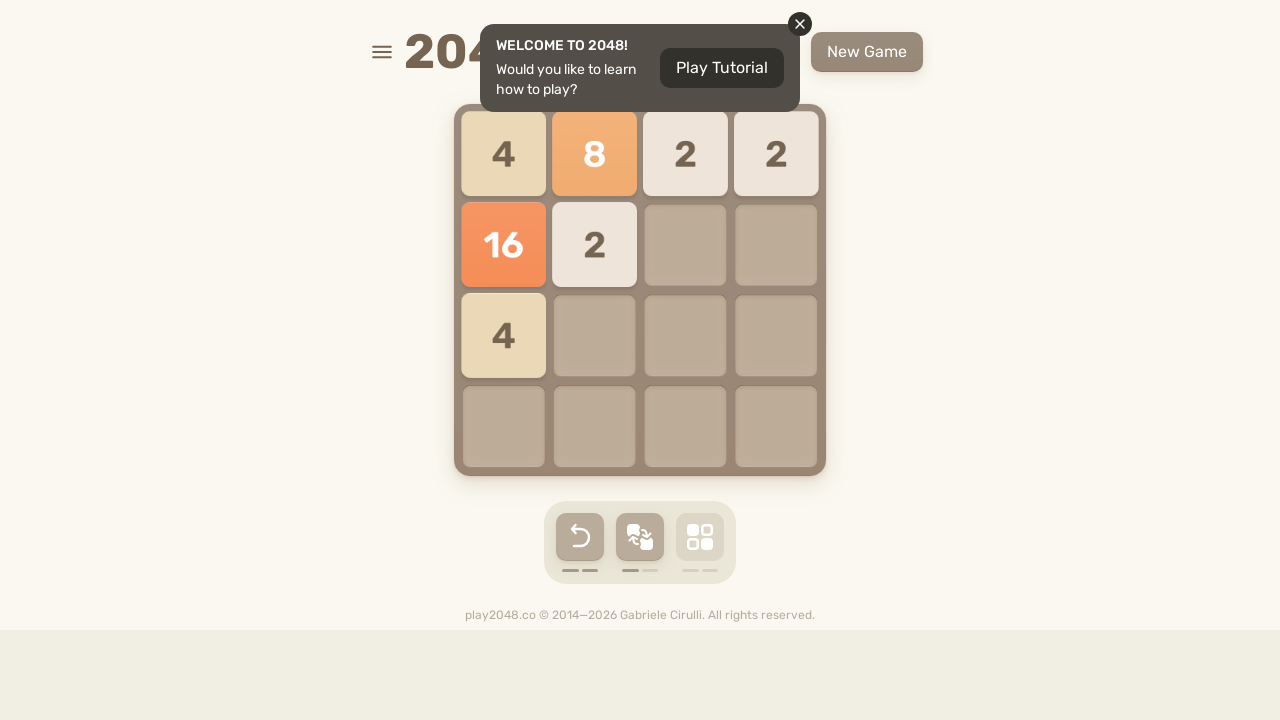

Pressed ArrowRight key
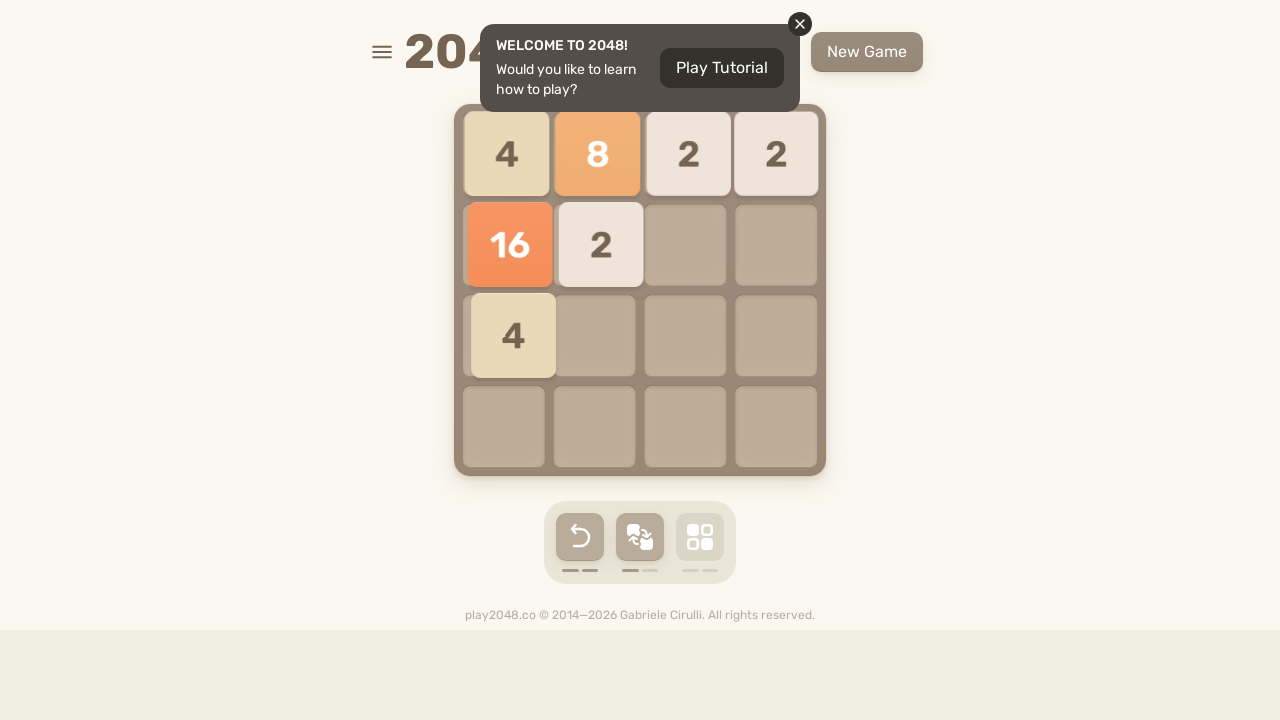

Waited 100ms after ArrowRight
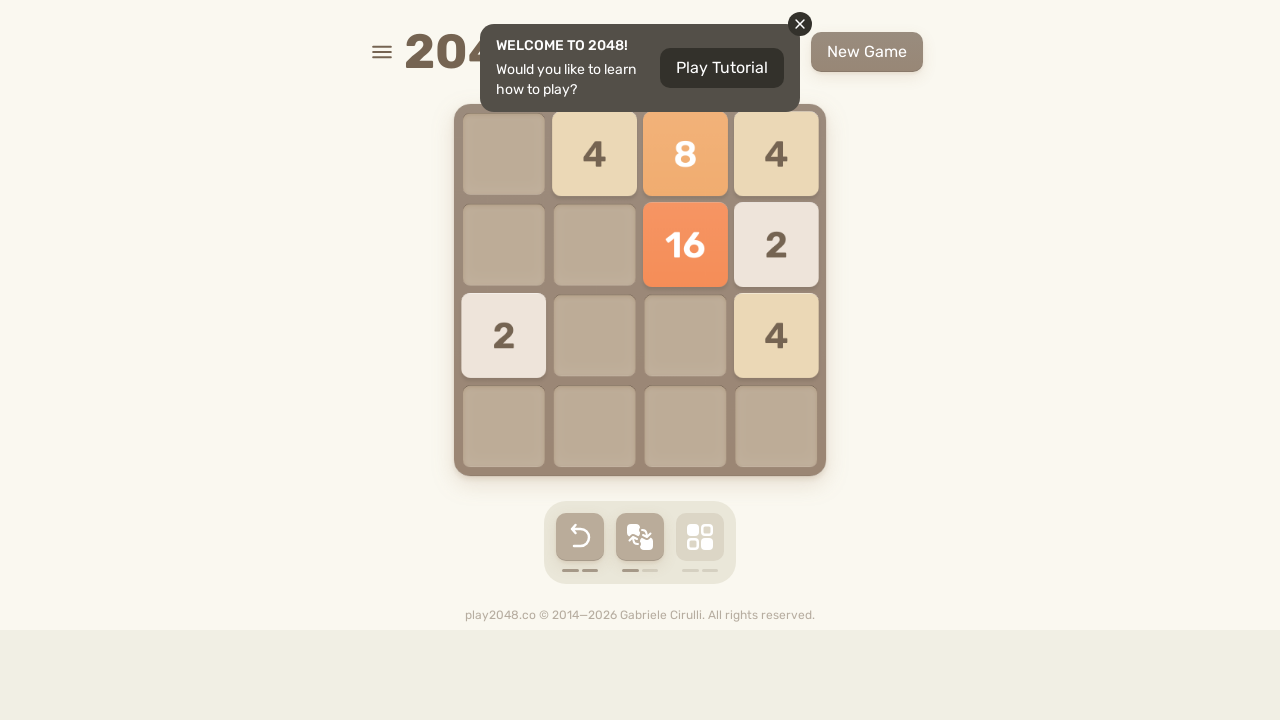

Pressed ArrowDown key
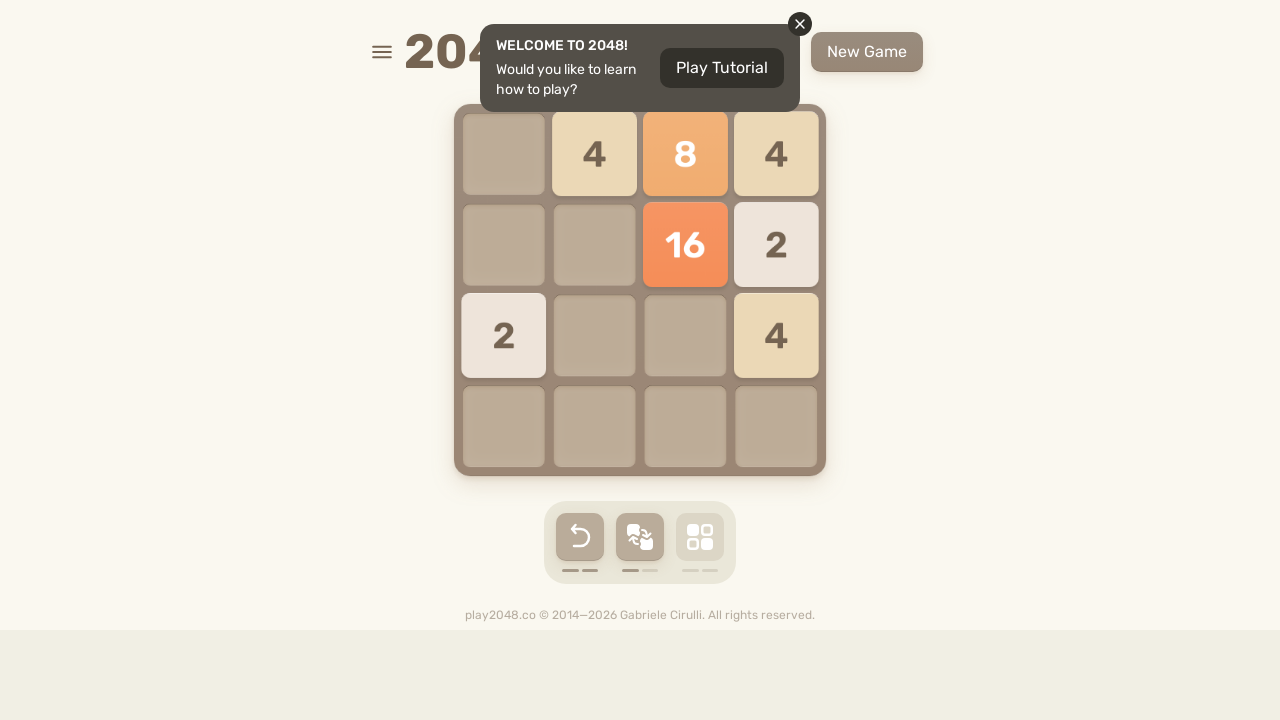

Waited 100ms after ArrowDown
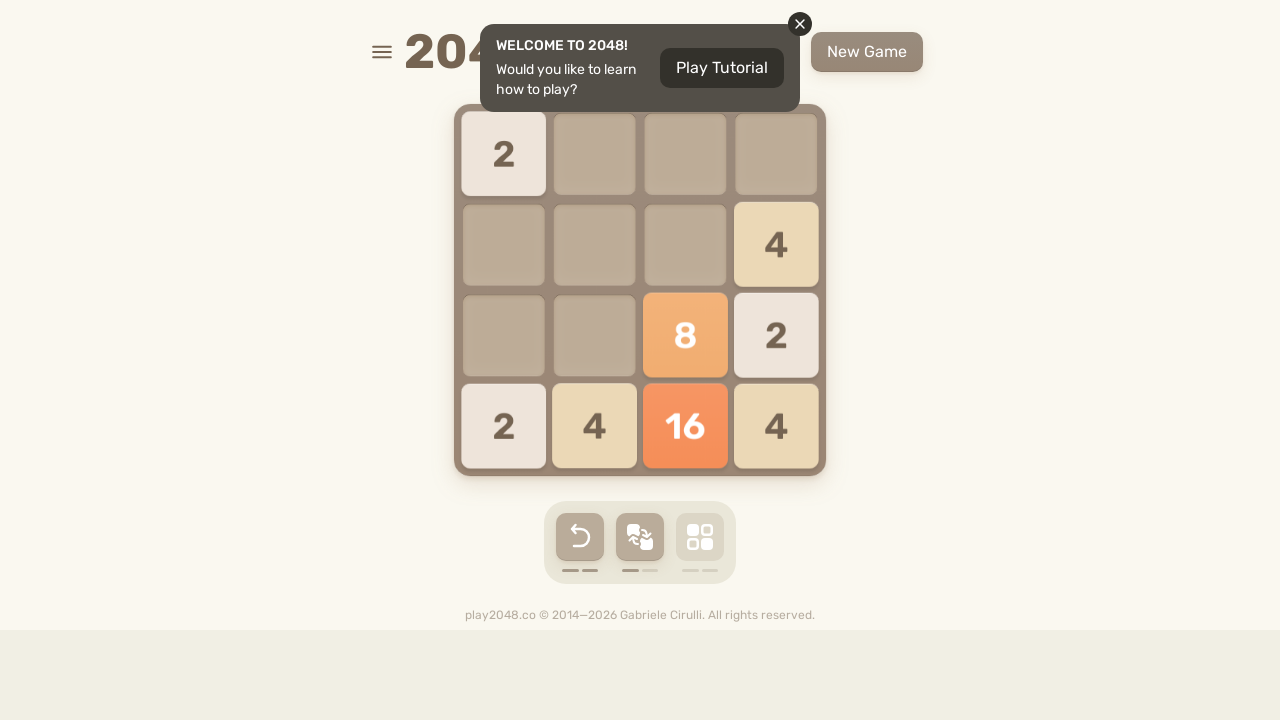

Pressed ArrowLeft key
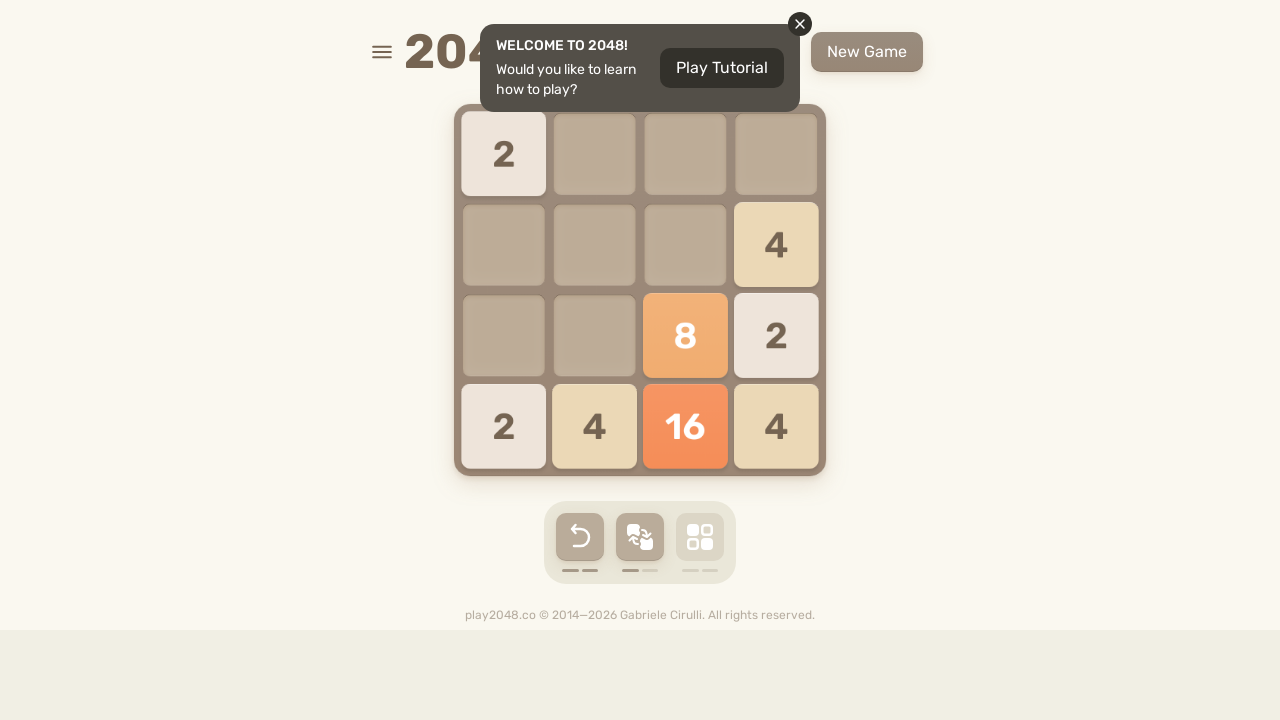

Waited 100ms after ArrowLeft
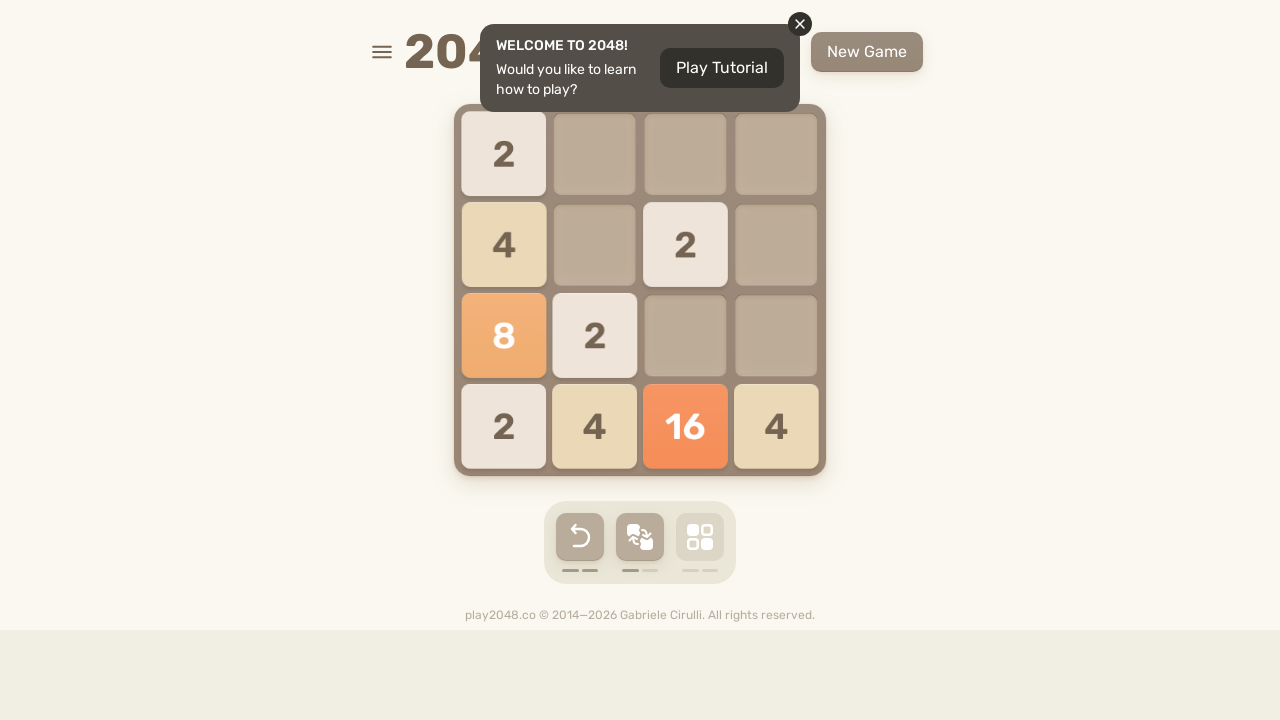

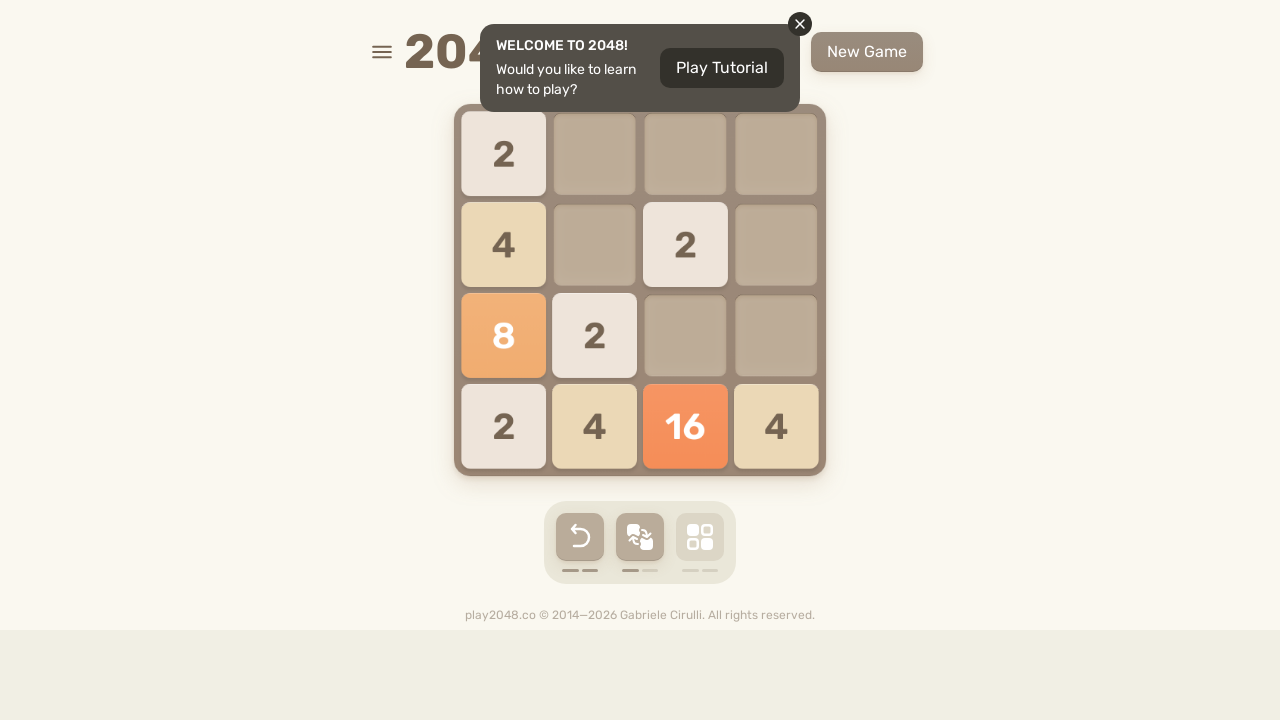